Opens 20 YouTube tabs in the browser to test multi-tab handling performance

Starting URL: https://www.youtube.com

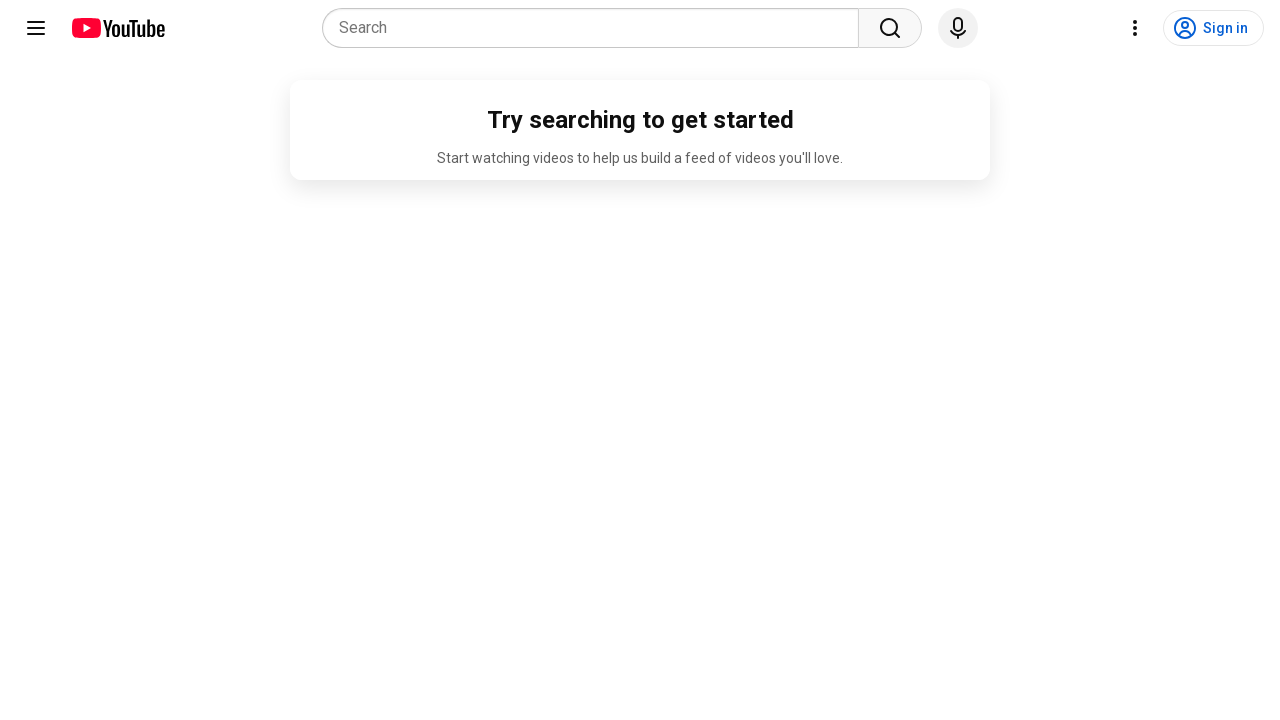

Opened new tab 2 in browser
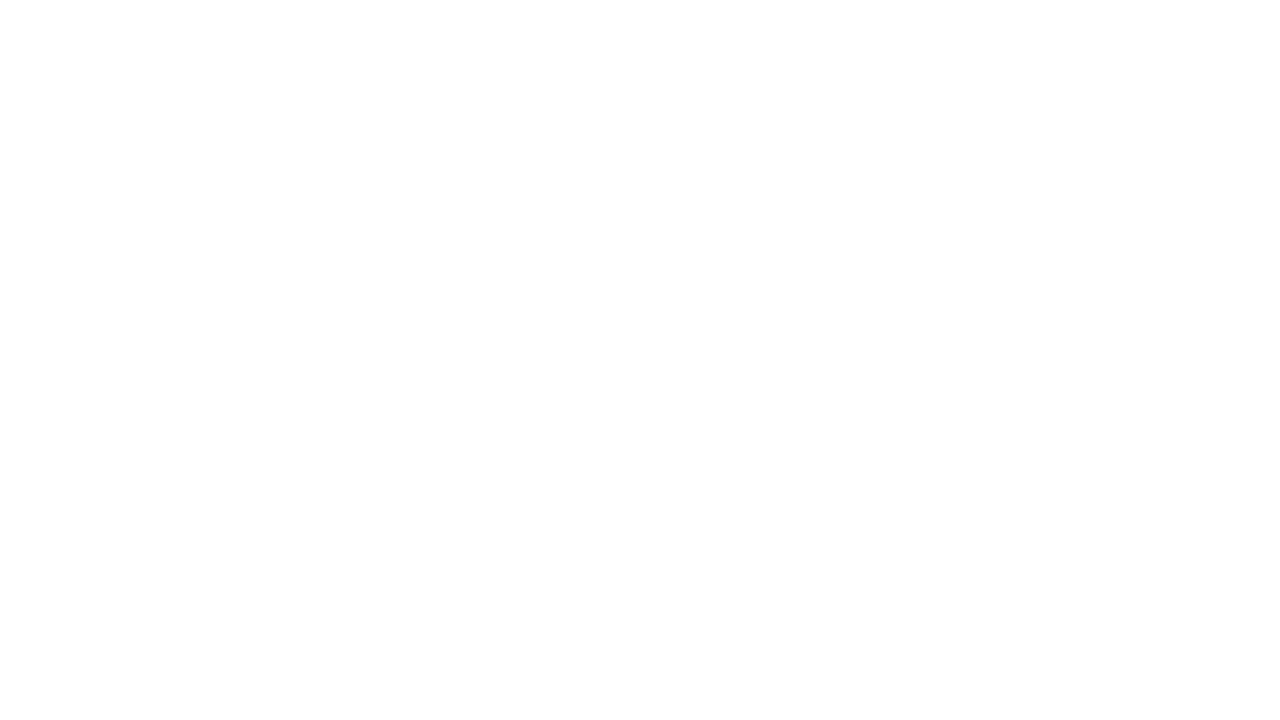

Navigated tab 2 to YouTube homepage
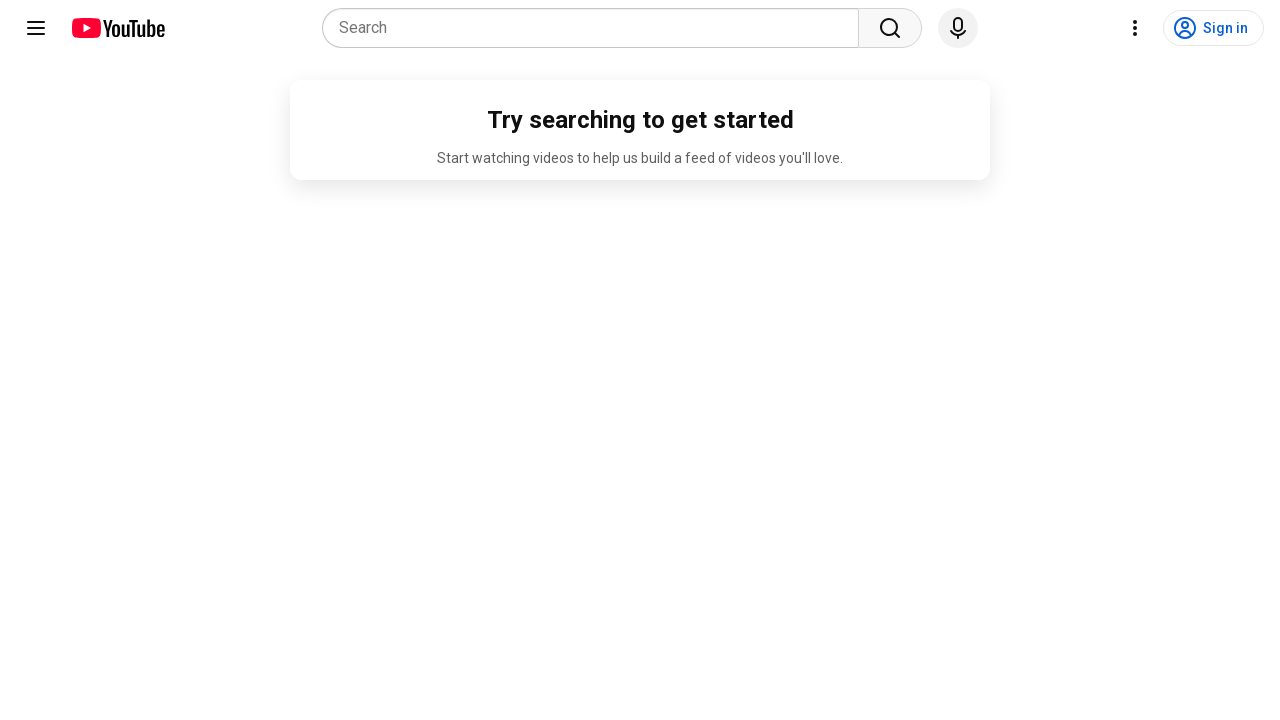

Opened new tab 3 in browser
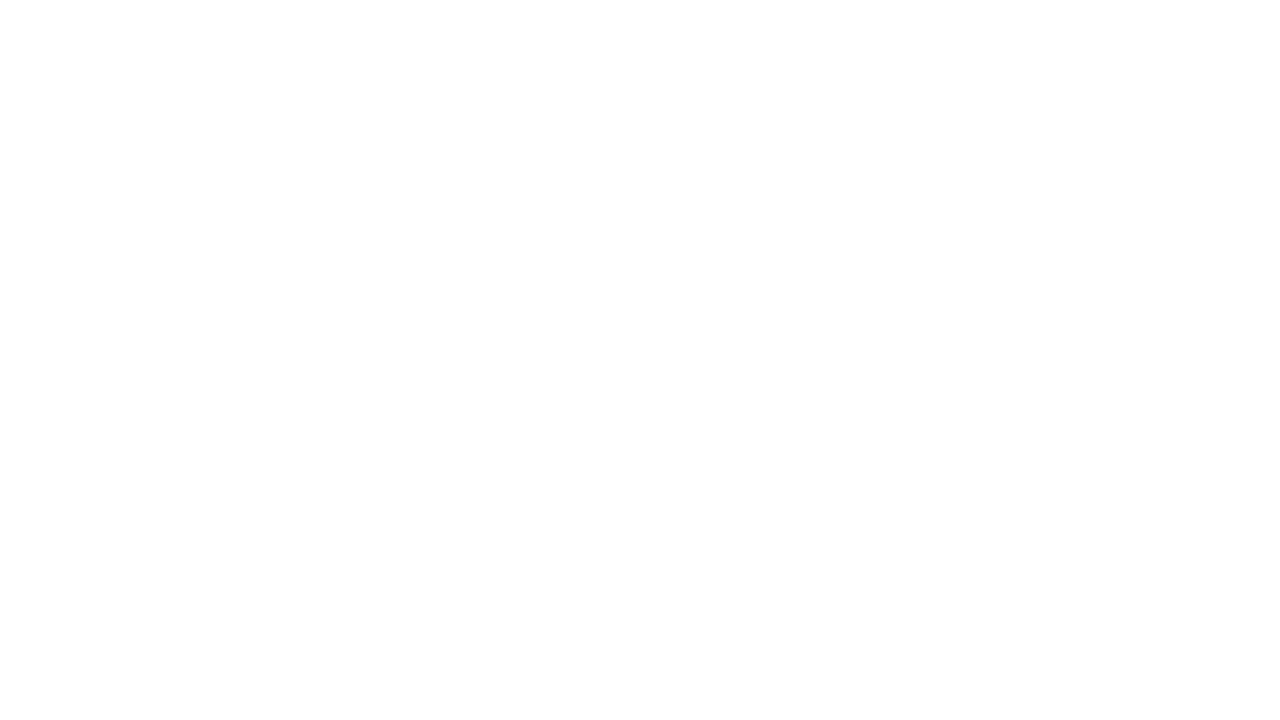

Navigated tab 3 to YouTube homepage
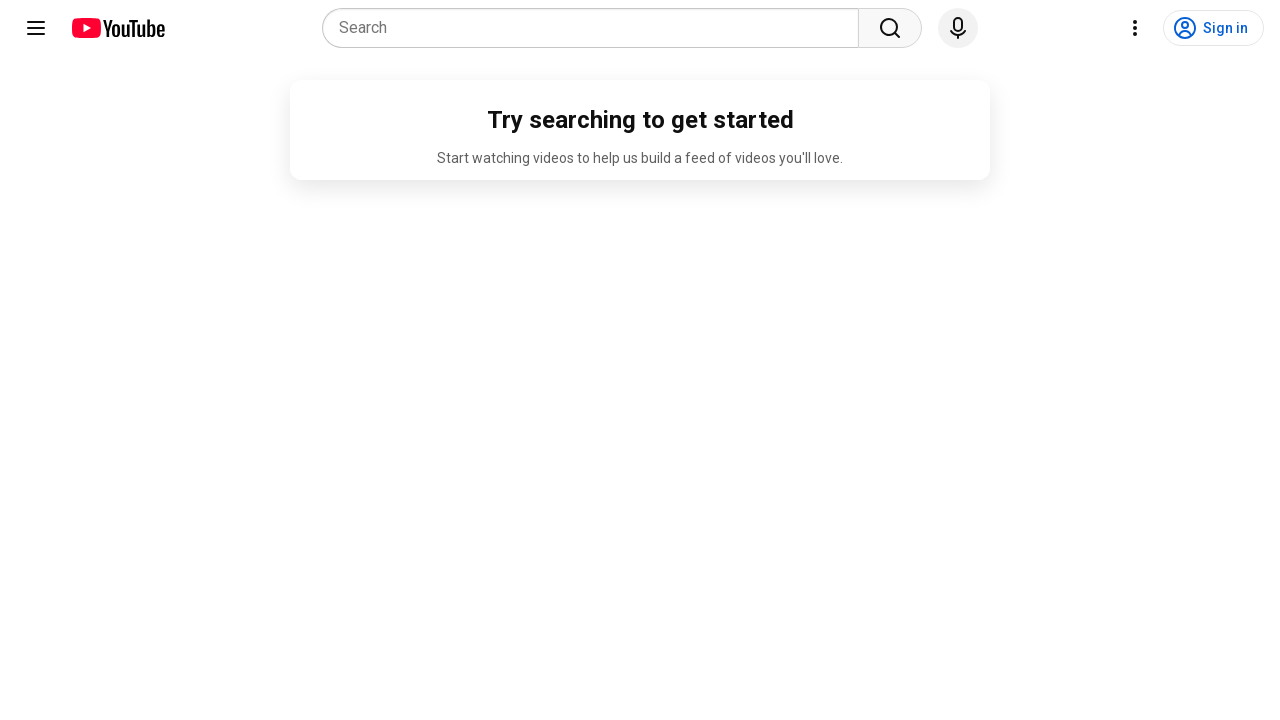

Opened new tab 4 in browser
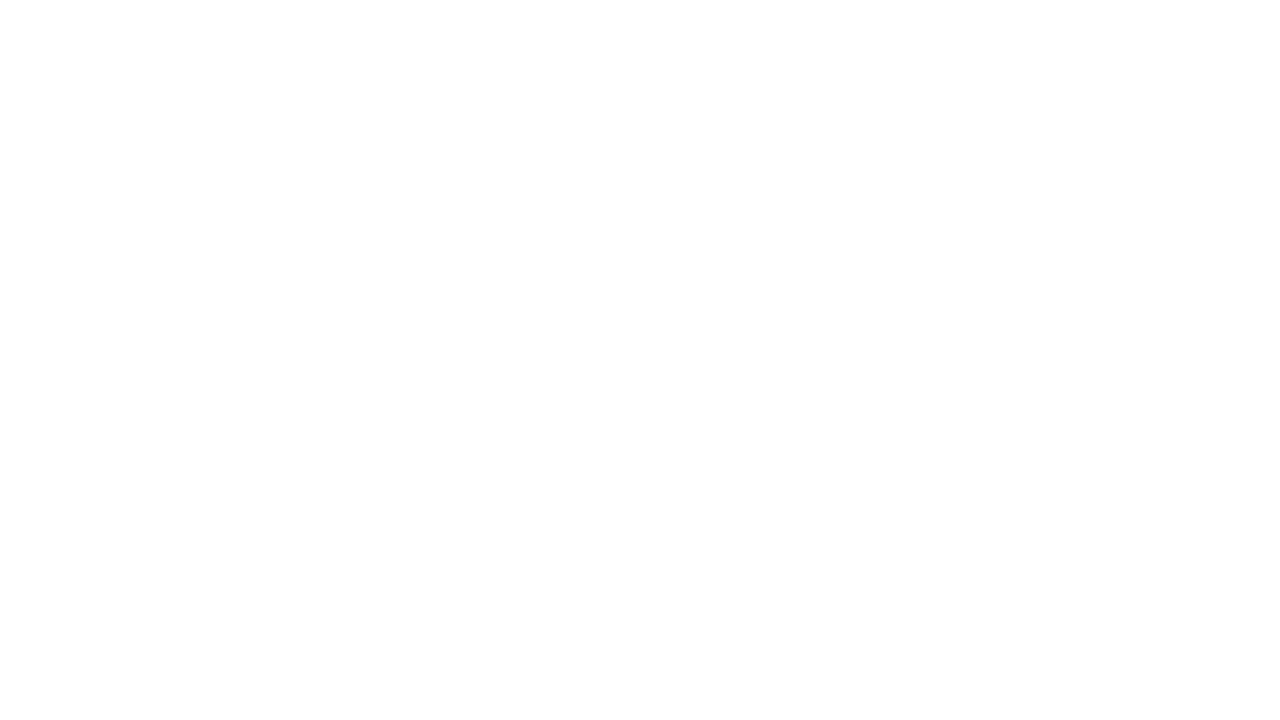

Navigated tab 4 to YouTube homepage
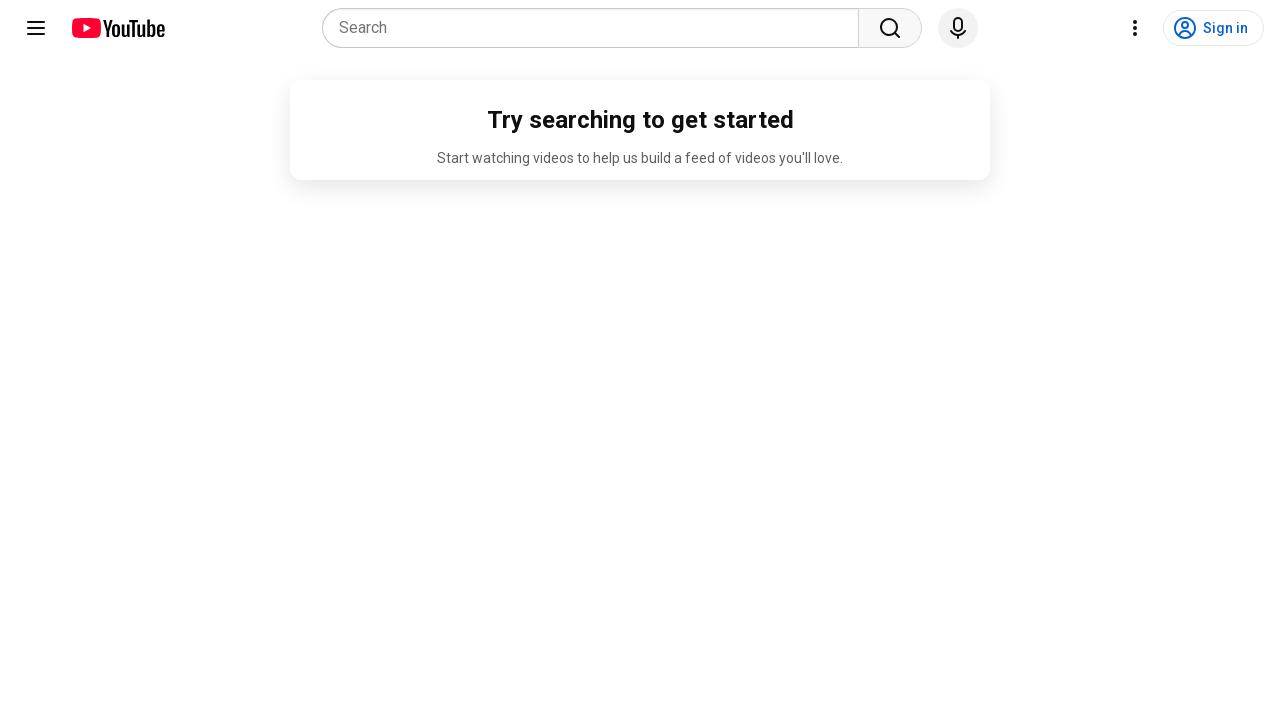

Opened new tab 5 in browser
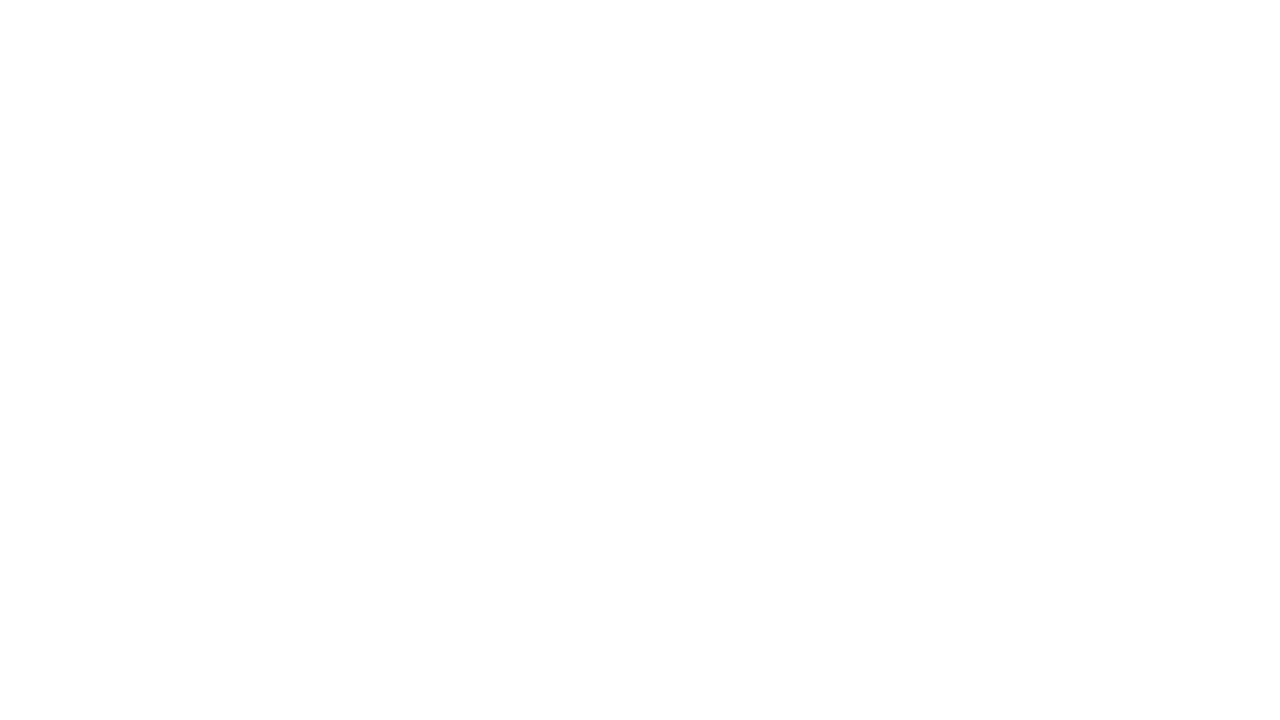

Navigated tab 5 to YouTube homepage
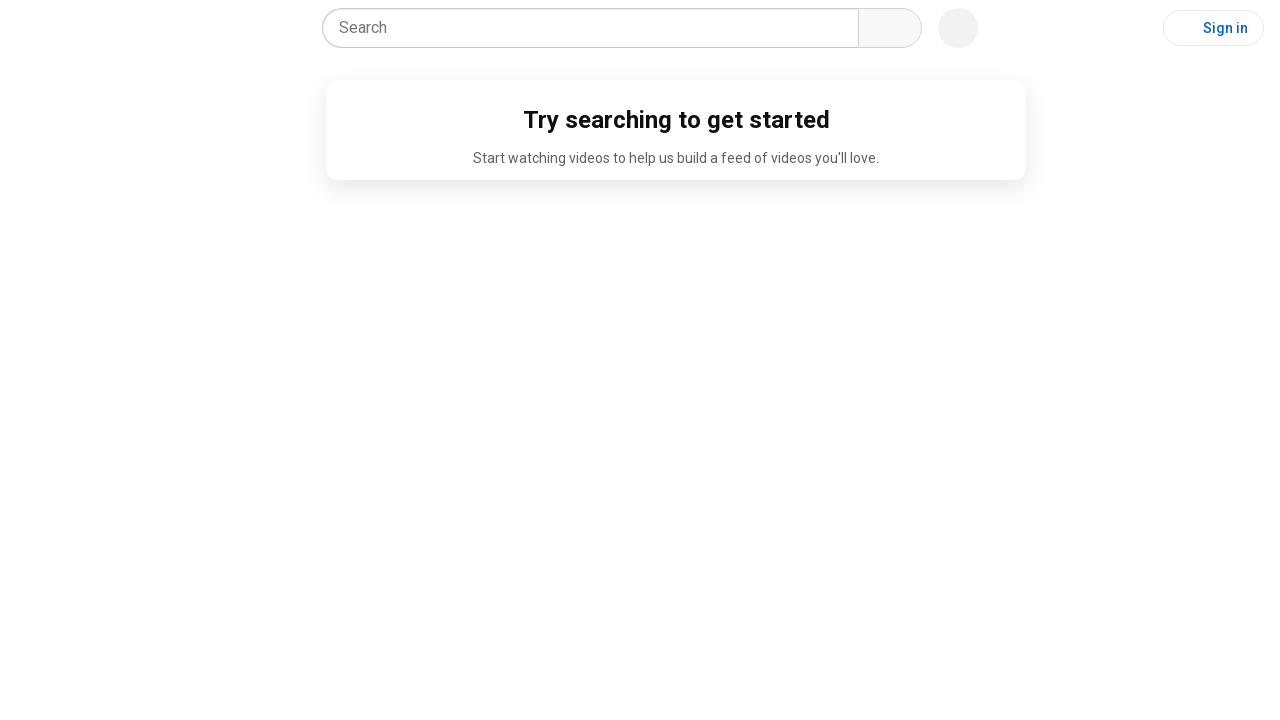

Opened new tab 6 in browser
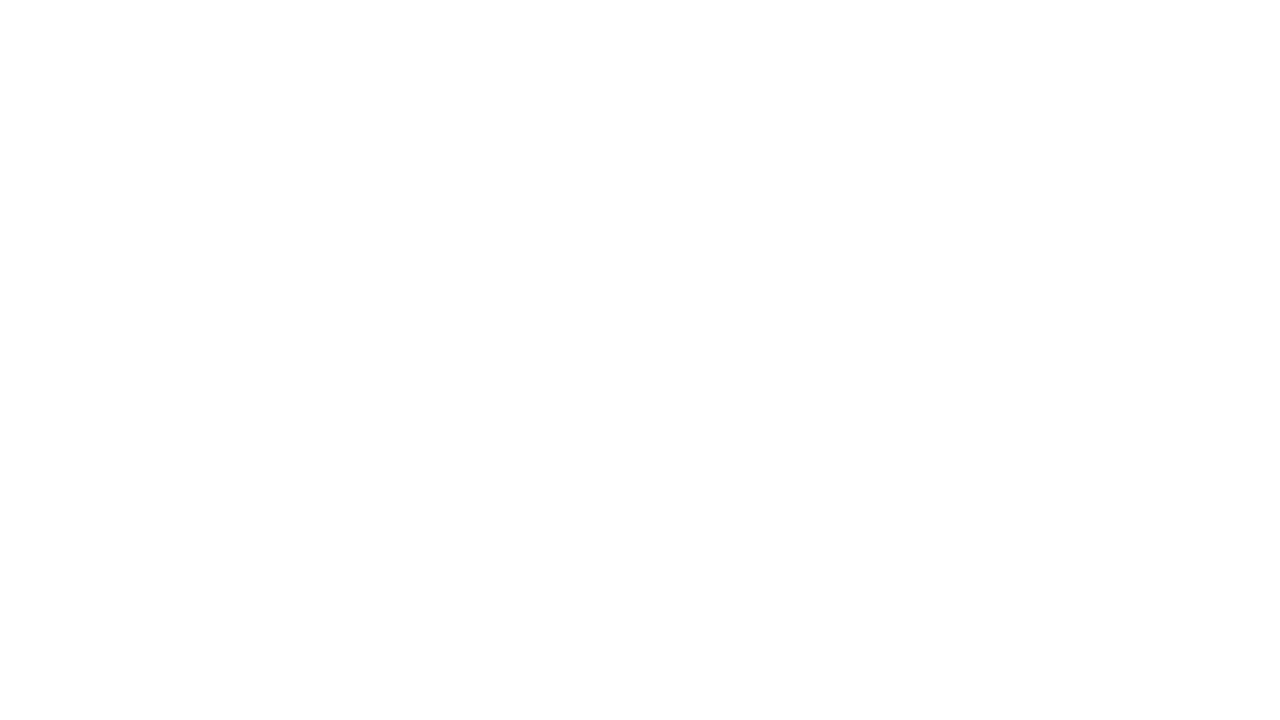

Navigated tab 6 to YouTube homepage
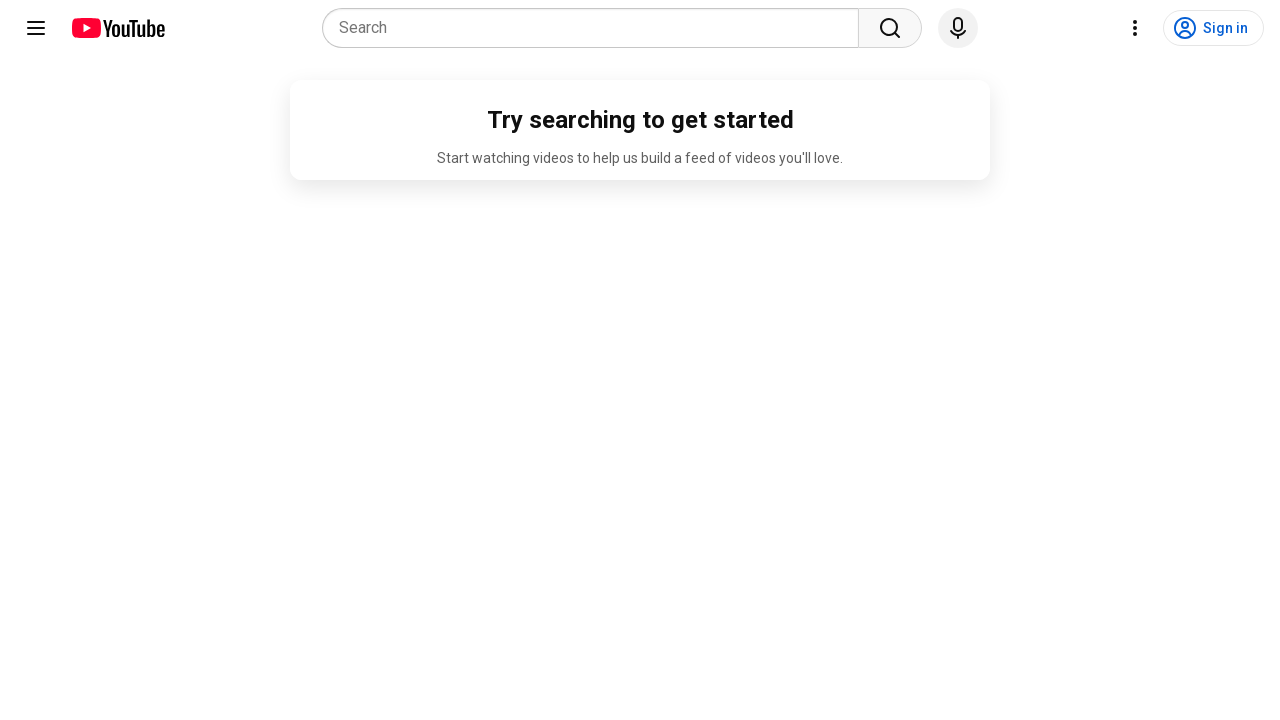

Opened new tab 7 in browser
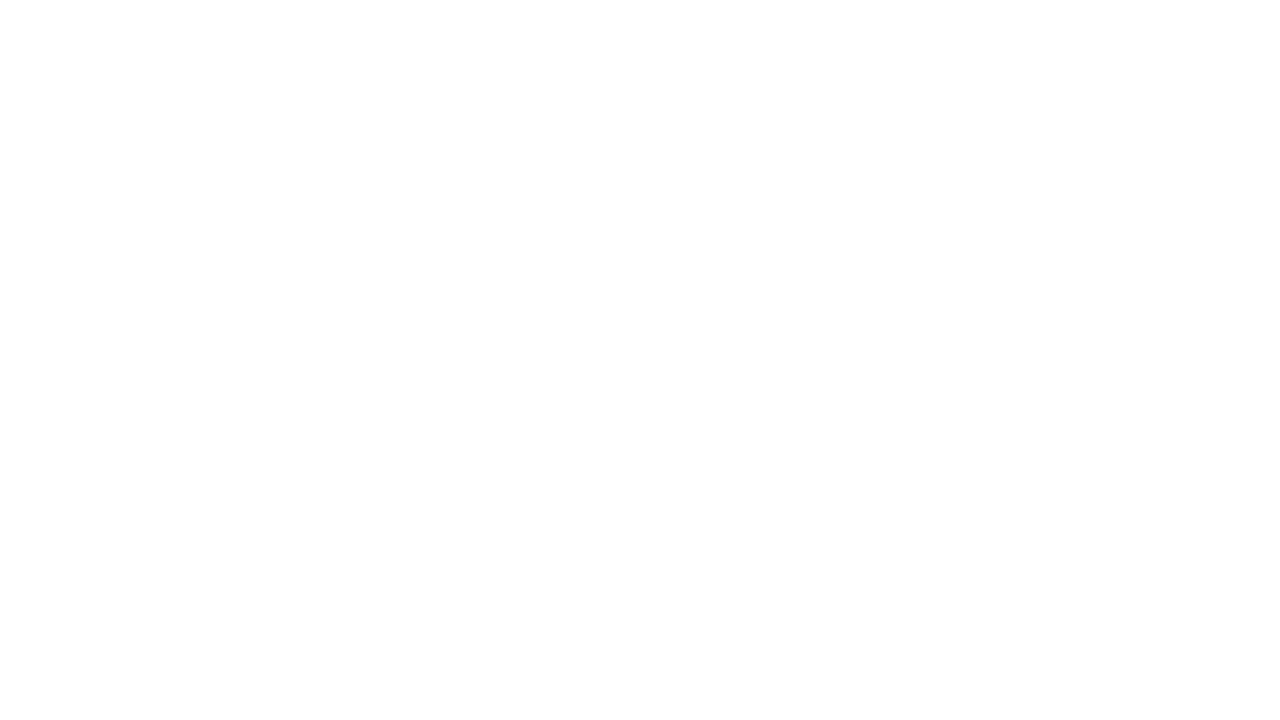

Navigated tab 7 to YouTube homepage
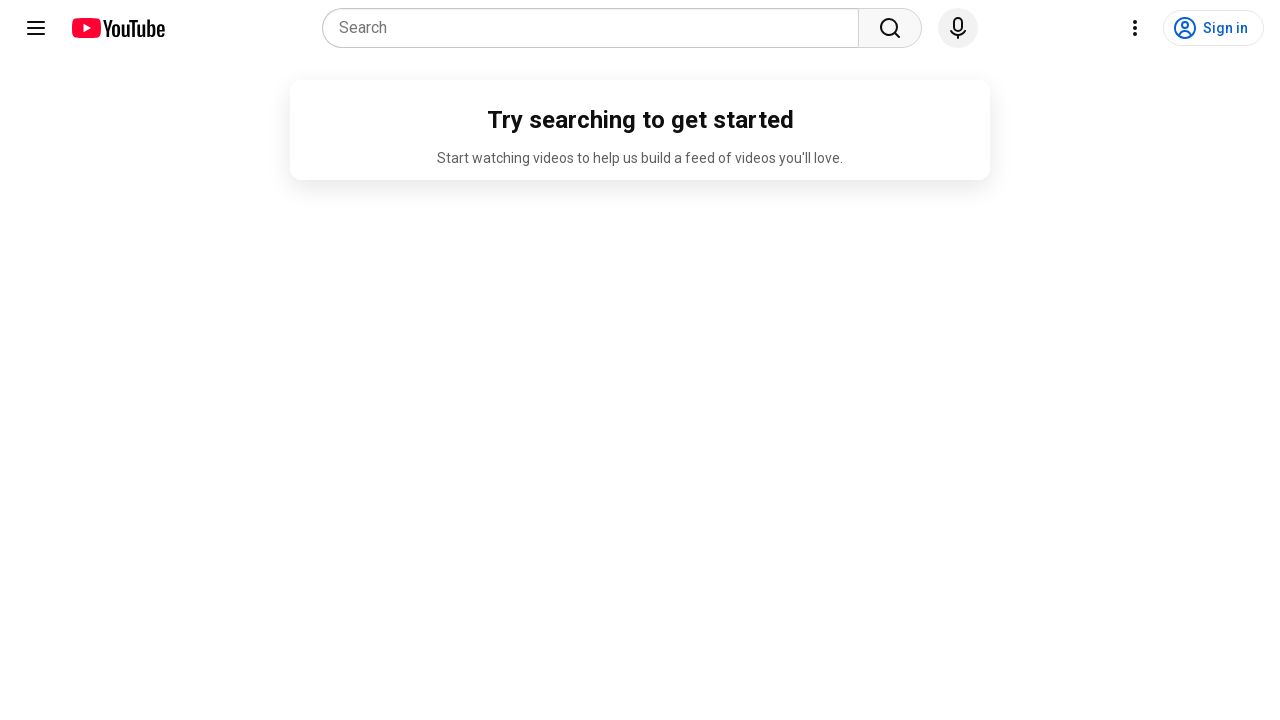

Opened new tab 8 in browser
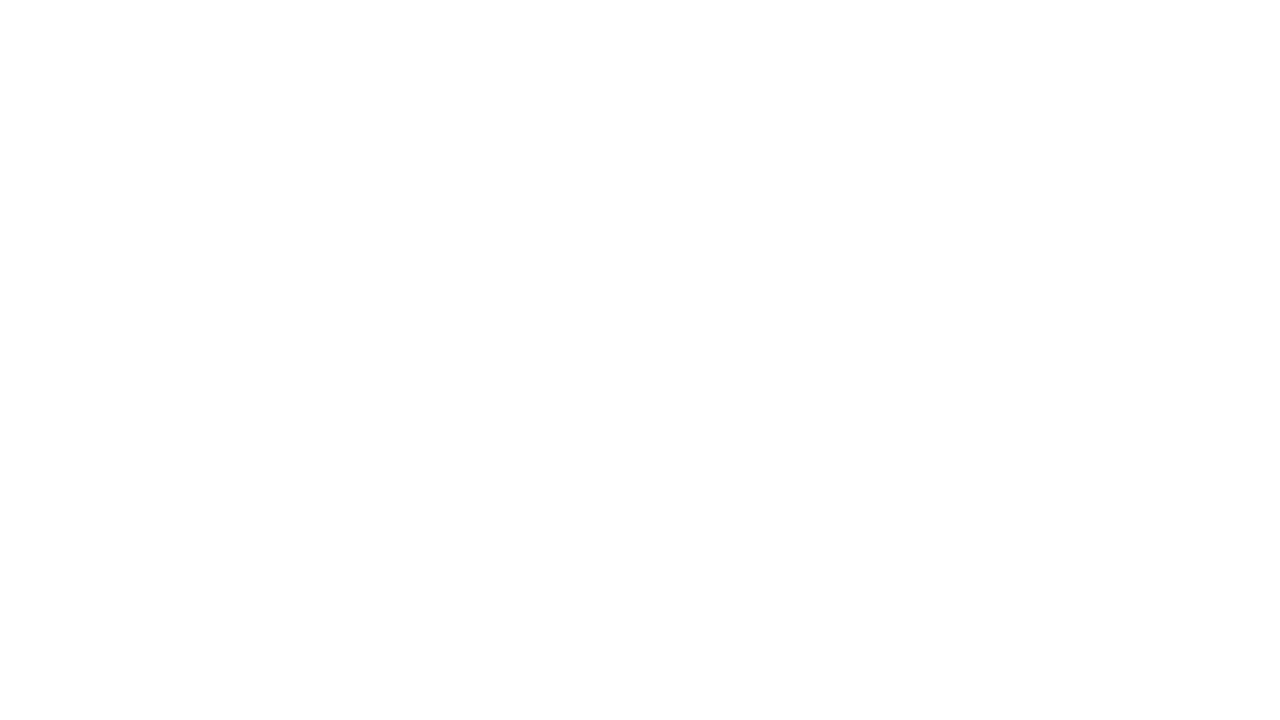

Navigated tab 8 to YouTube homepage
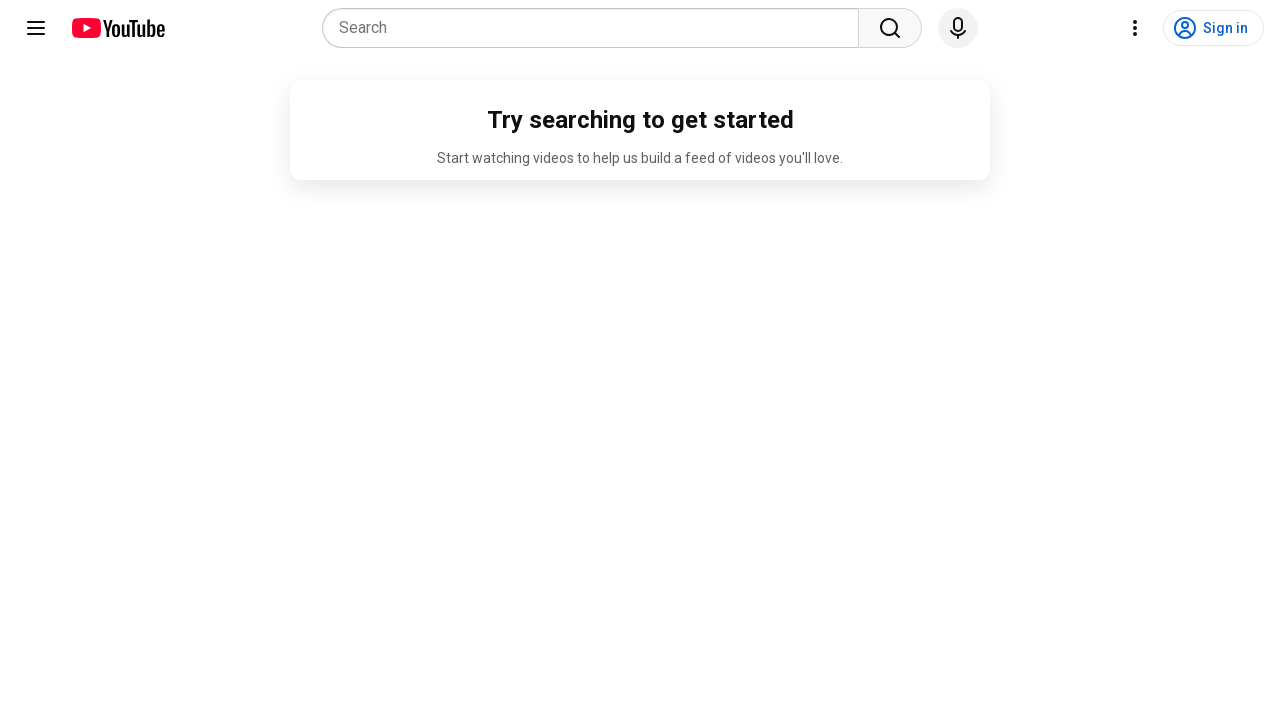

Opened new tab 9 in browser
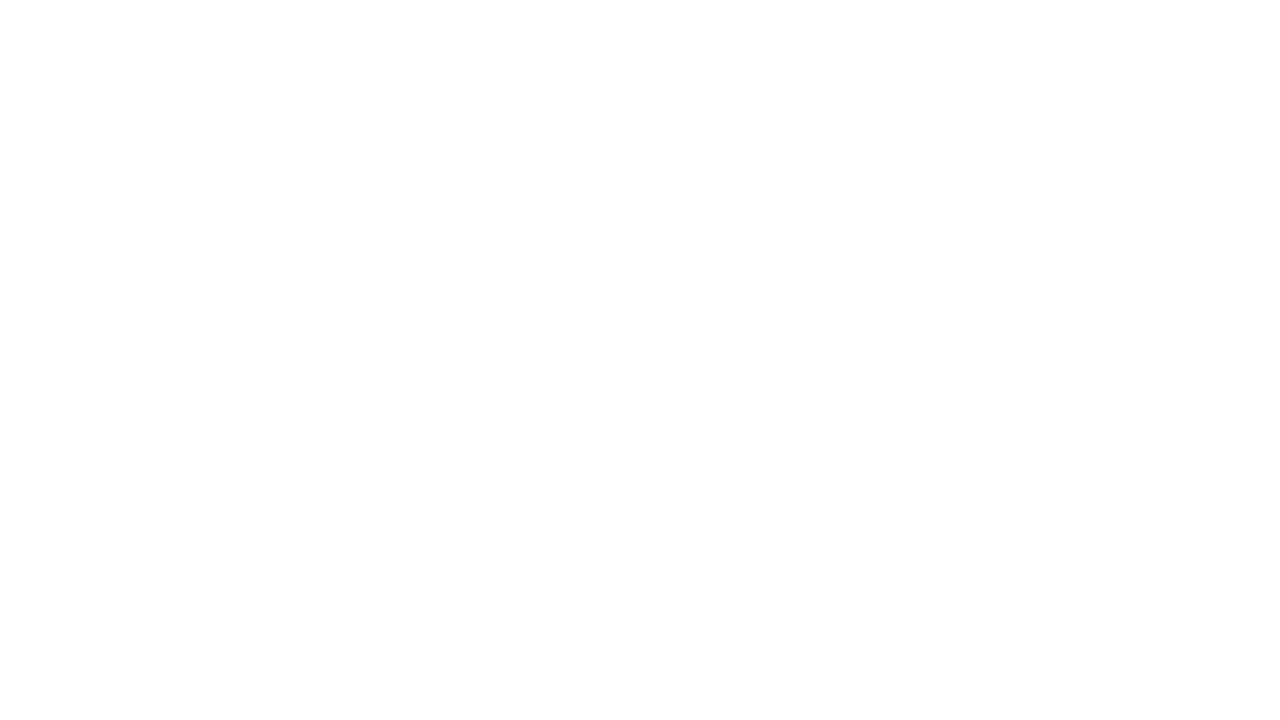

Navigated tab 9 to YouTube homepage
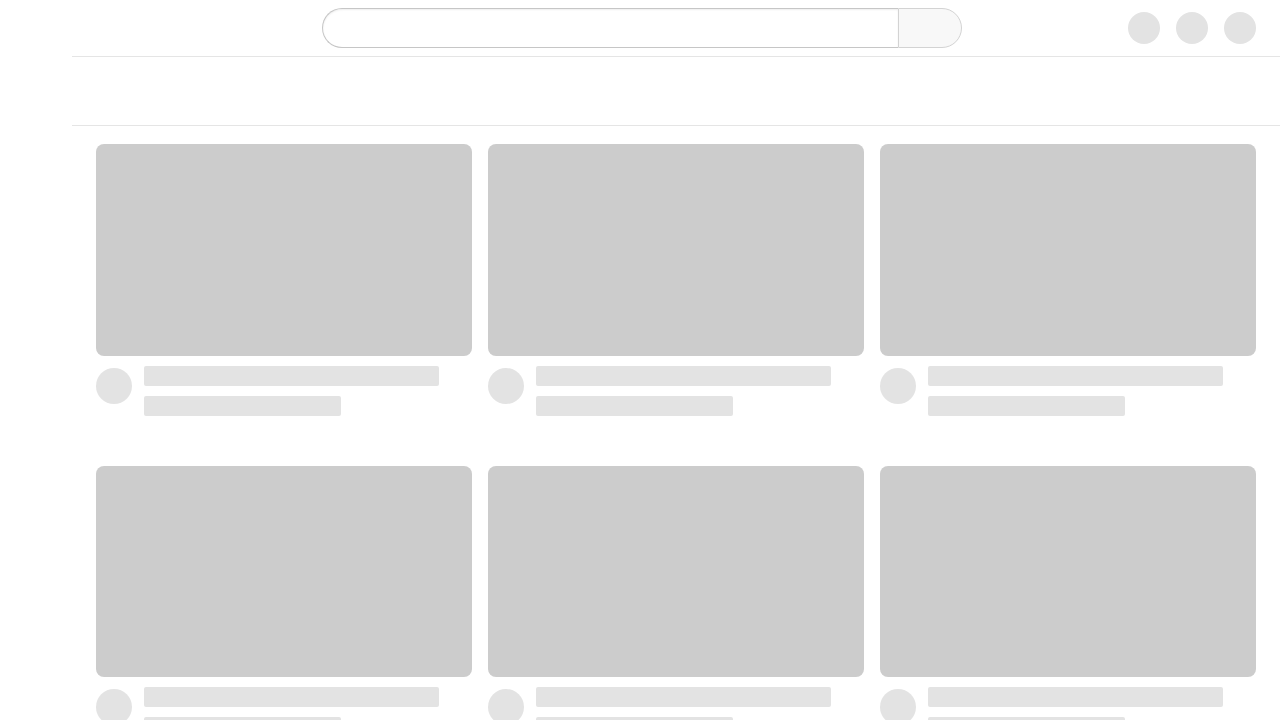

Opened new tab 10 in browser
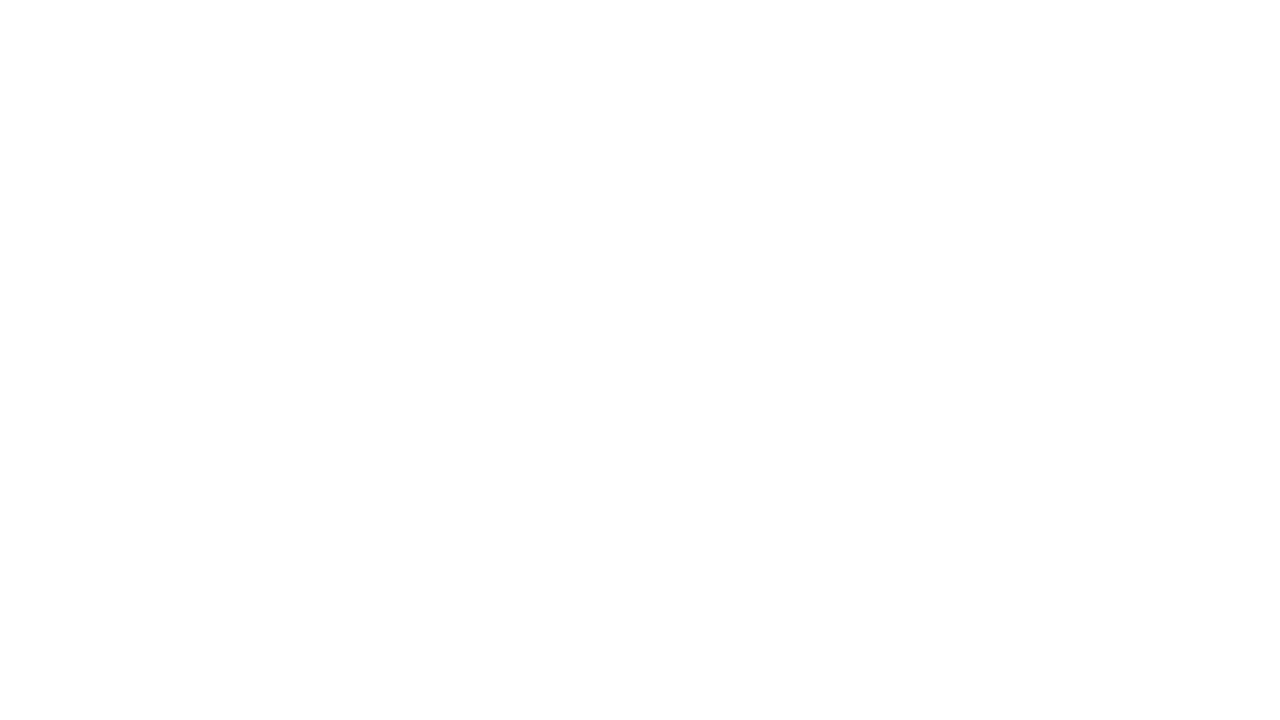

Navigated tab 10 to YouTube homepage
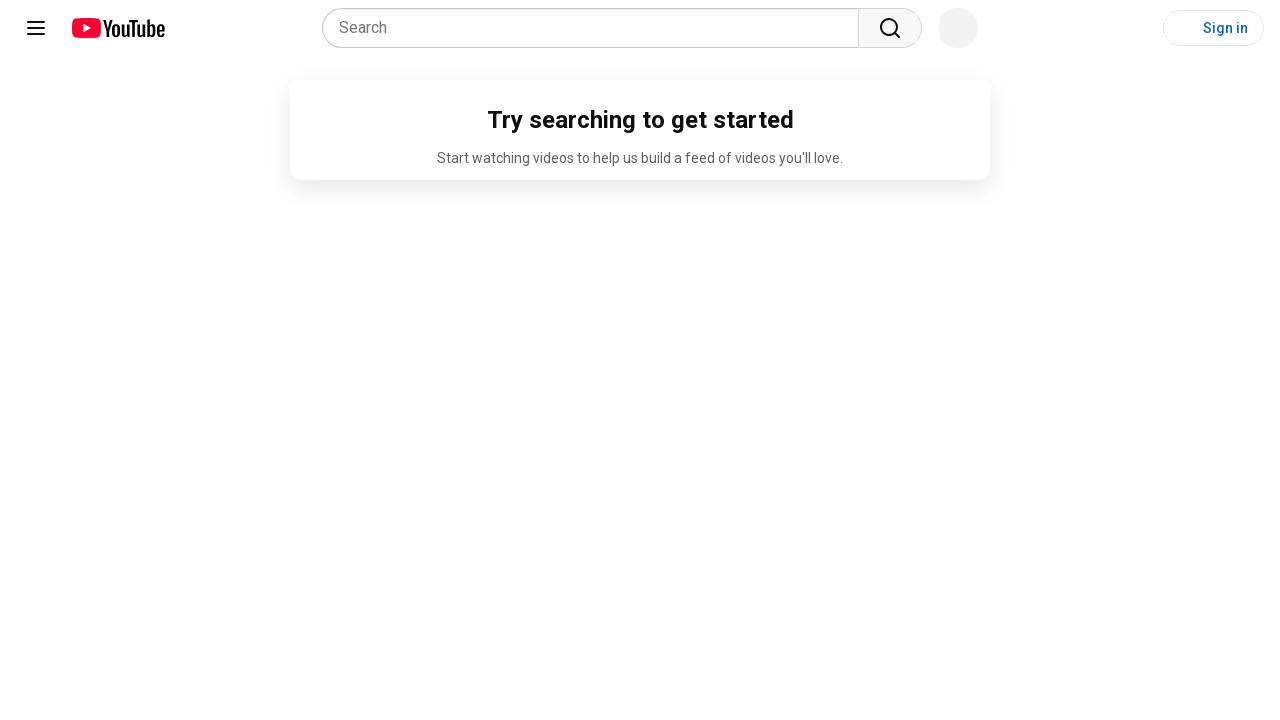

Opened new tab 11 in browser
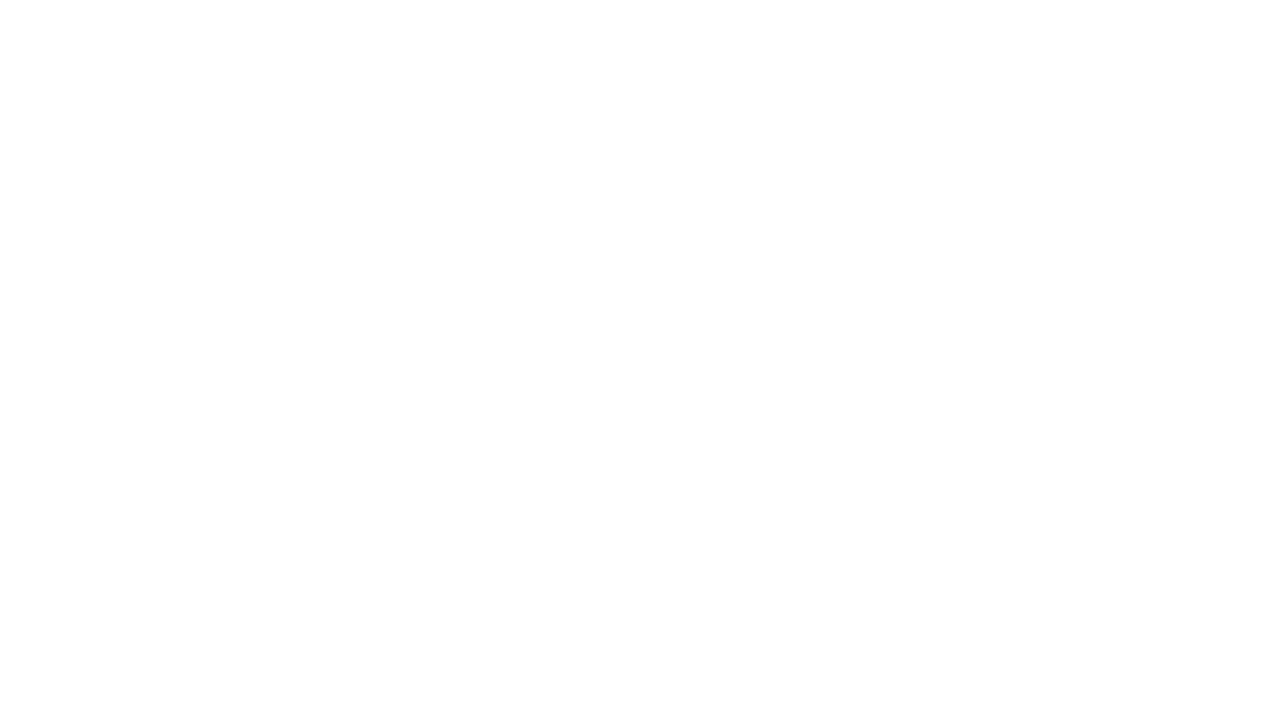

Navigated tab 11 to YouTube homepage
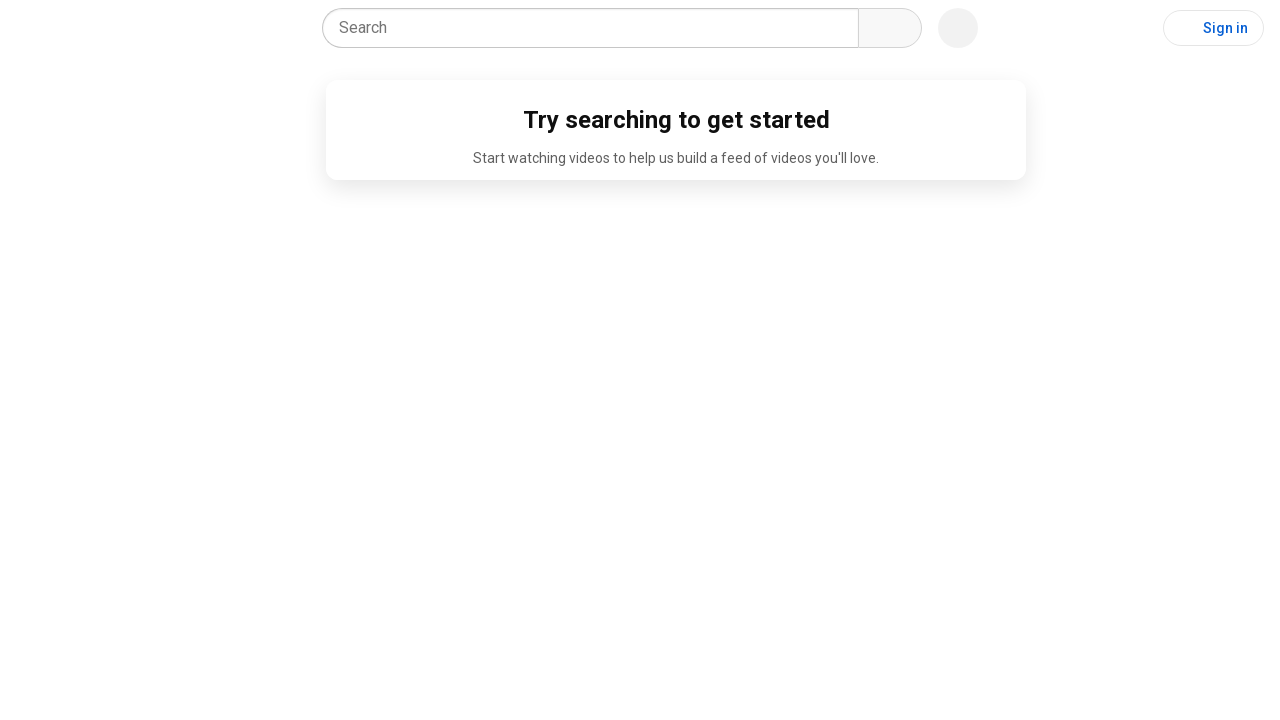

Opened new tab 12 in browser
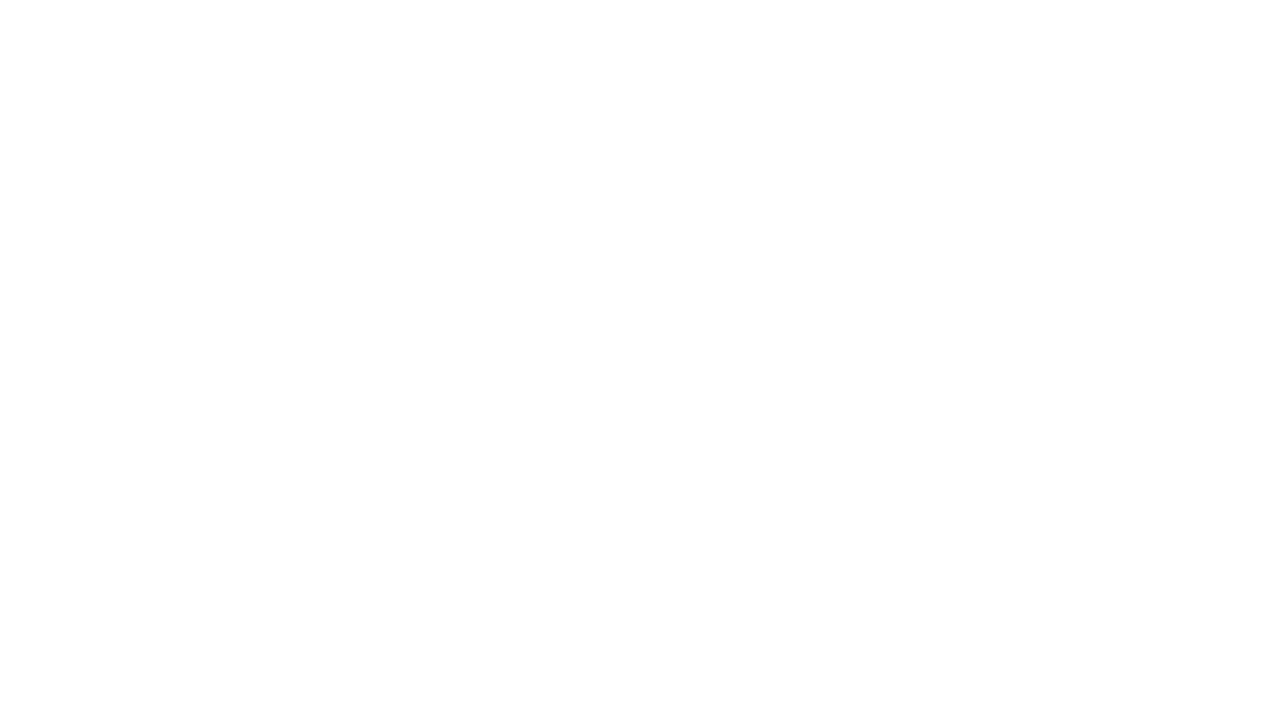

Navigated tab 12 to YouTube homepage
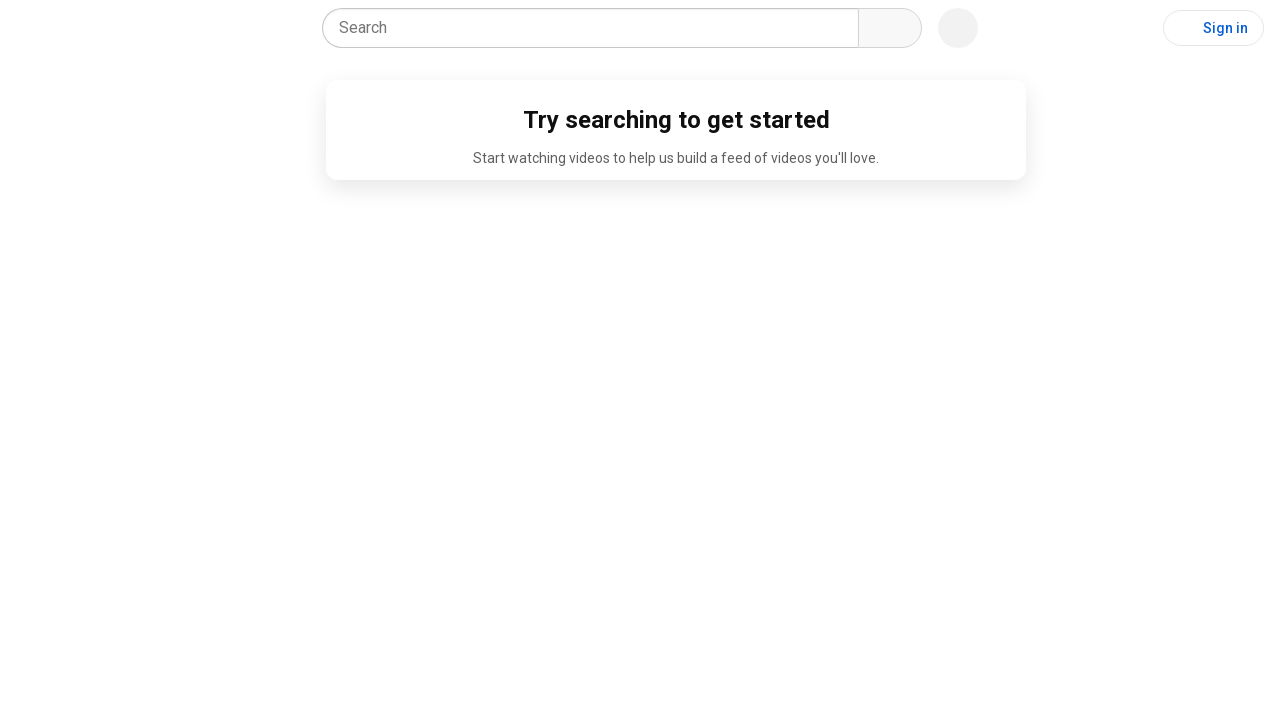

Opened new tab 13 in browser
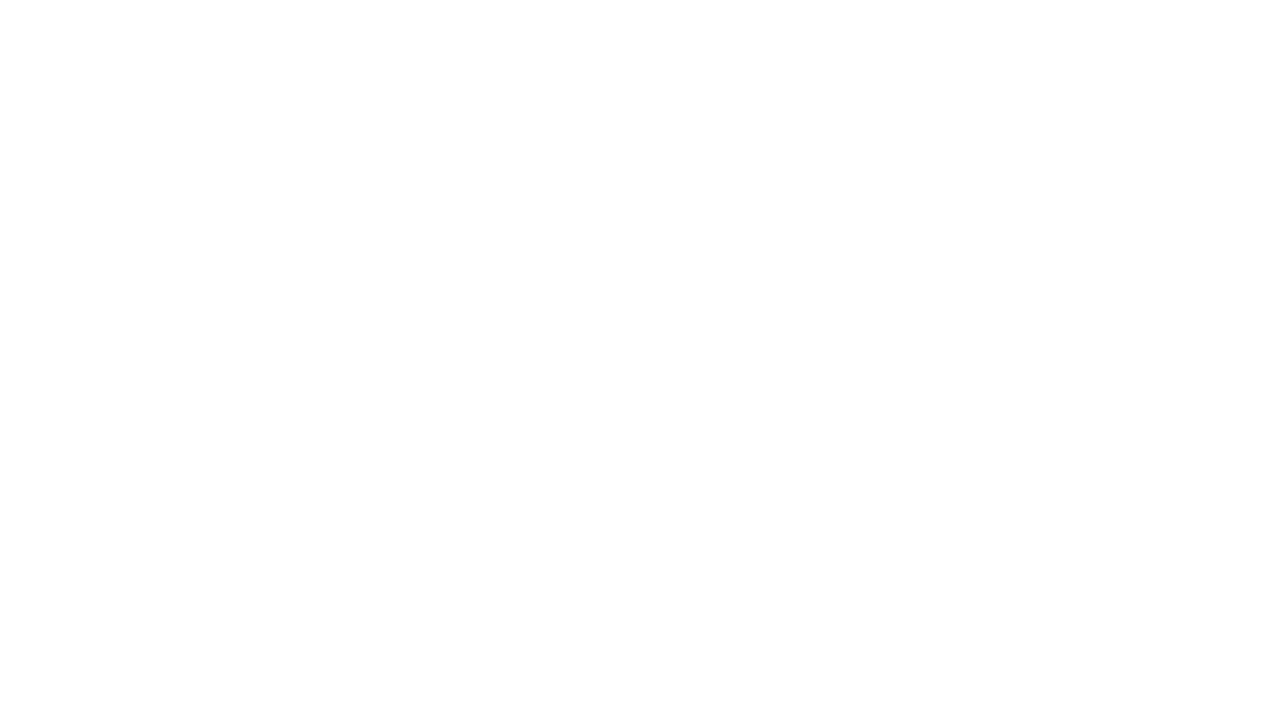

Navigated tab 13 to YouTube homepage
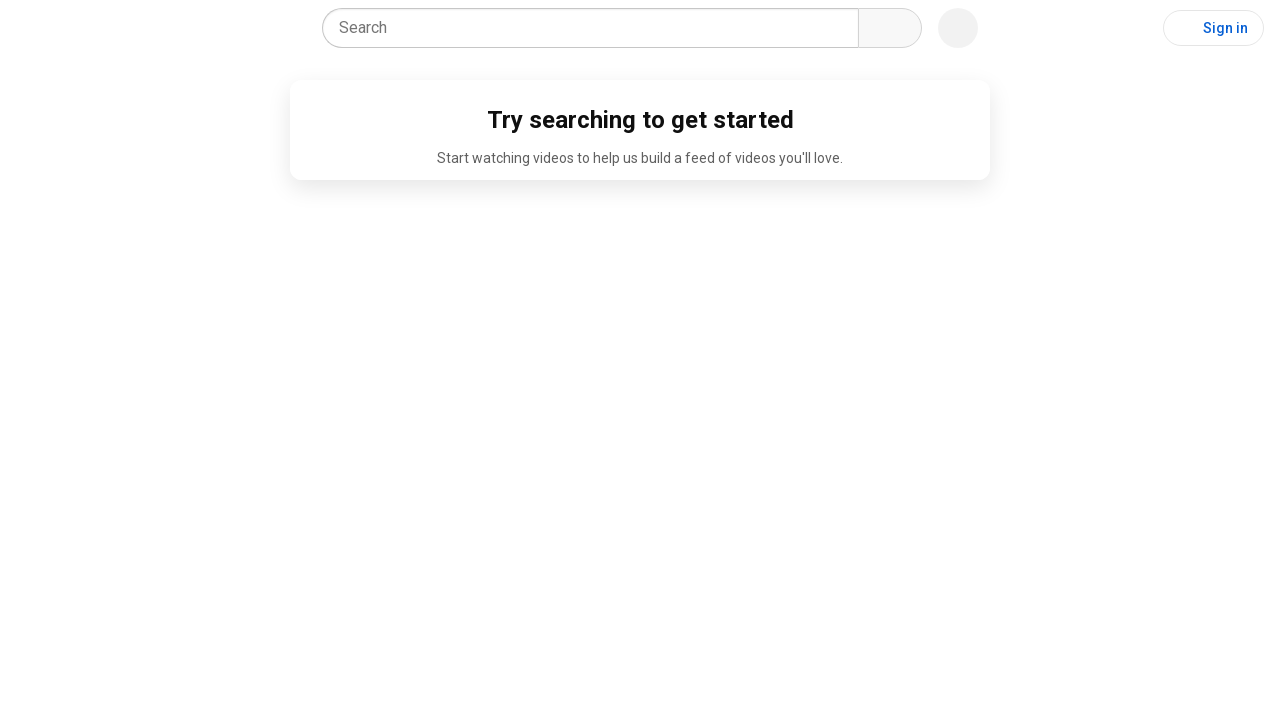

Opened new tab 14 in browser
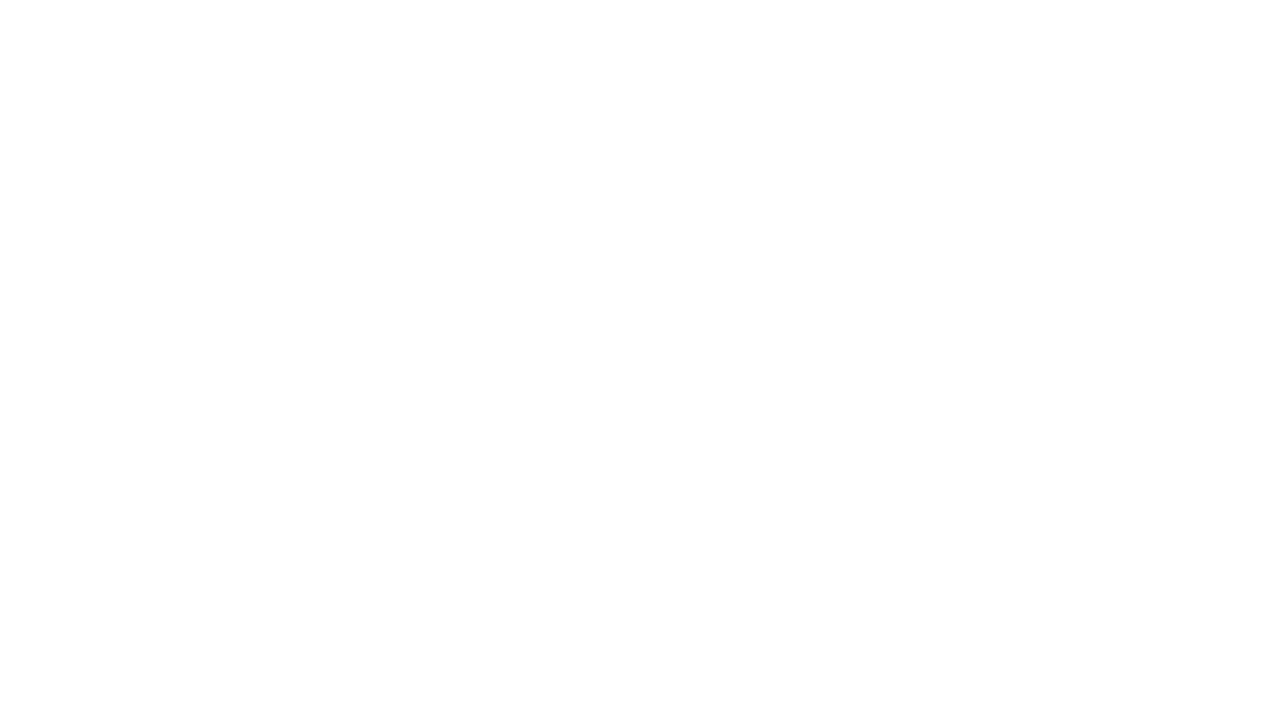

Navigated tab 14 to YouTube homepage
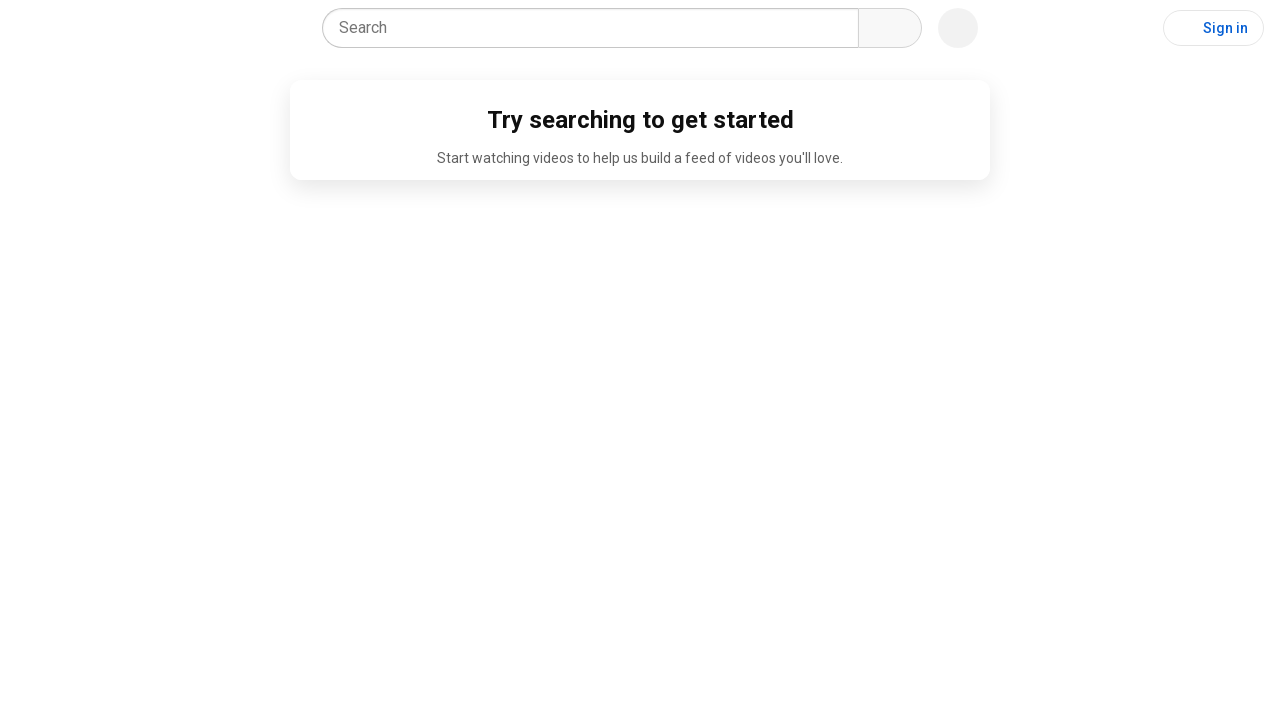

Opened new tab 15 in browser
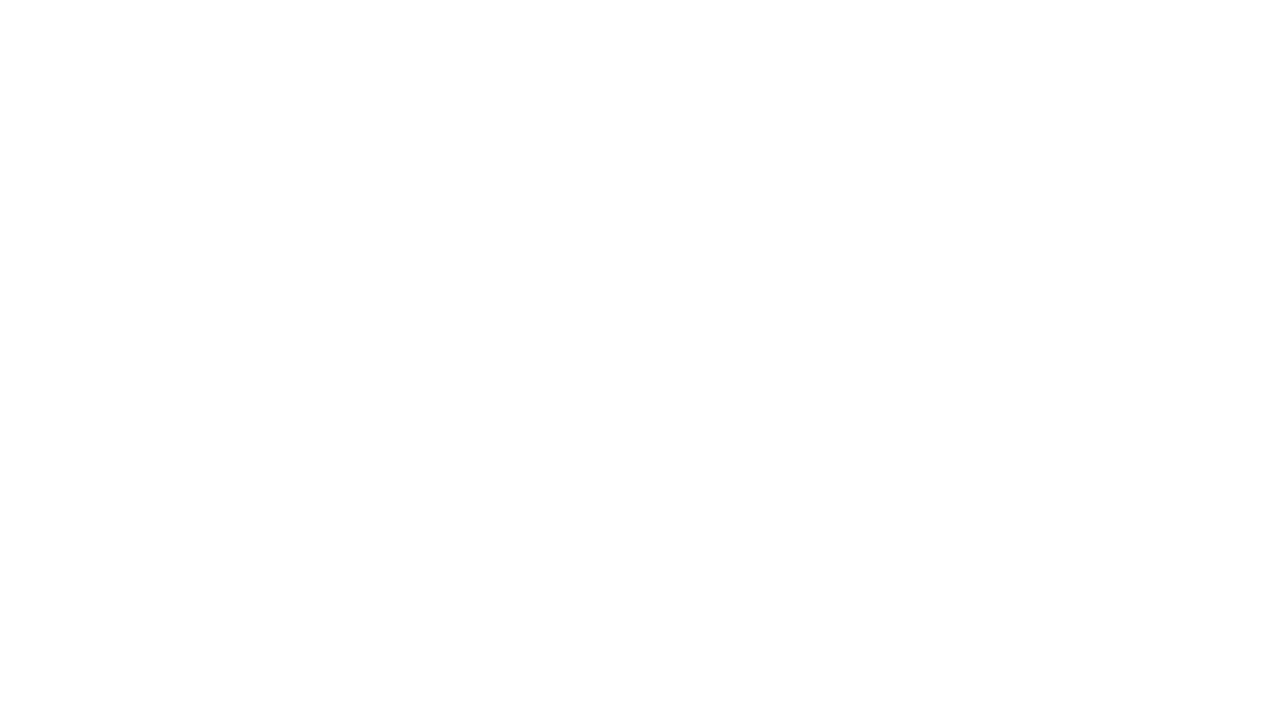

Navigated tab 15 to YouTube homepage
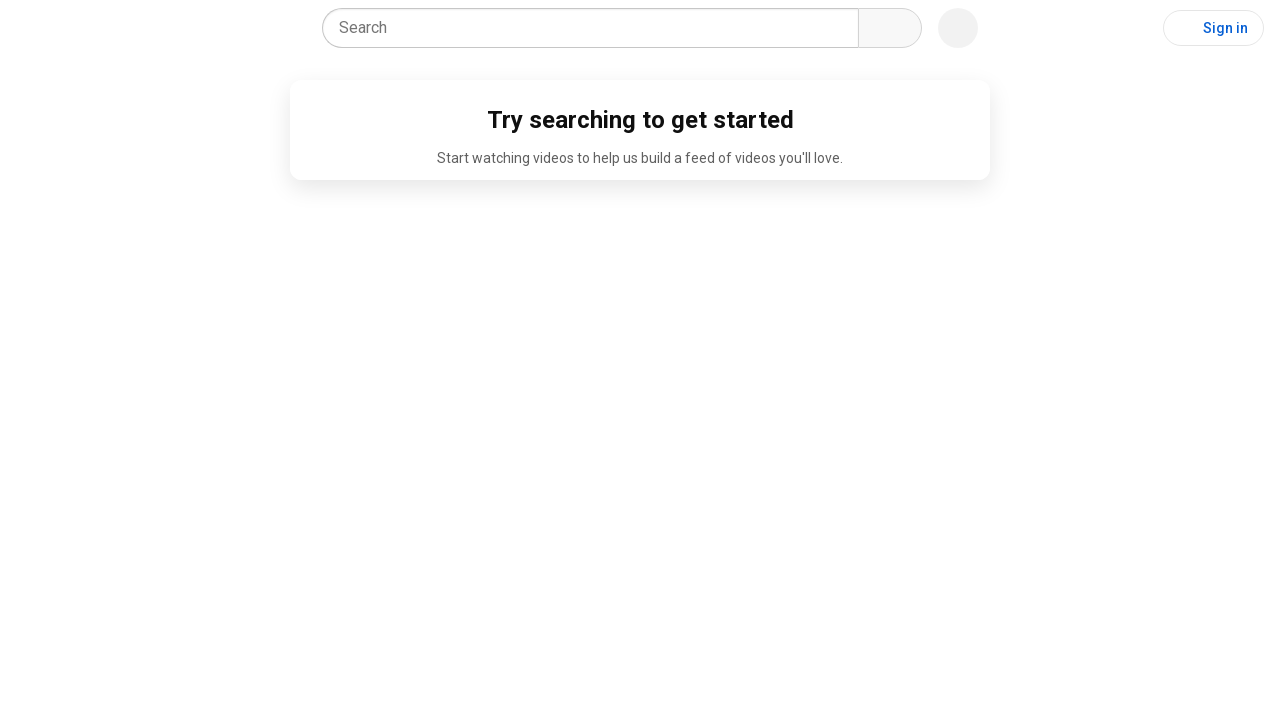

Opened new tab 16 in browser
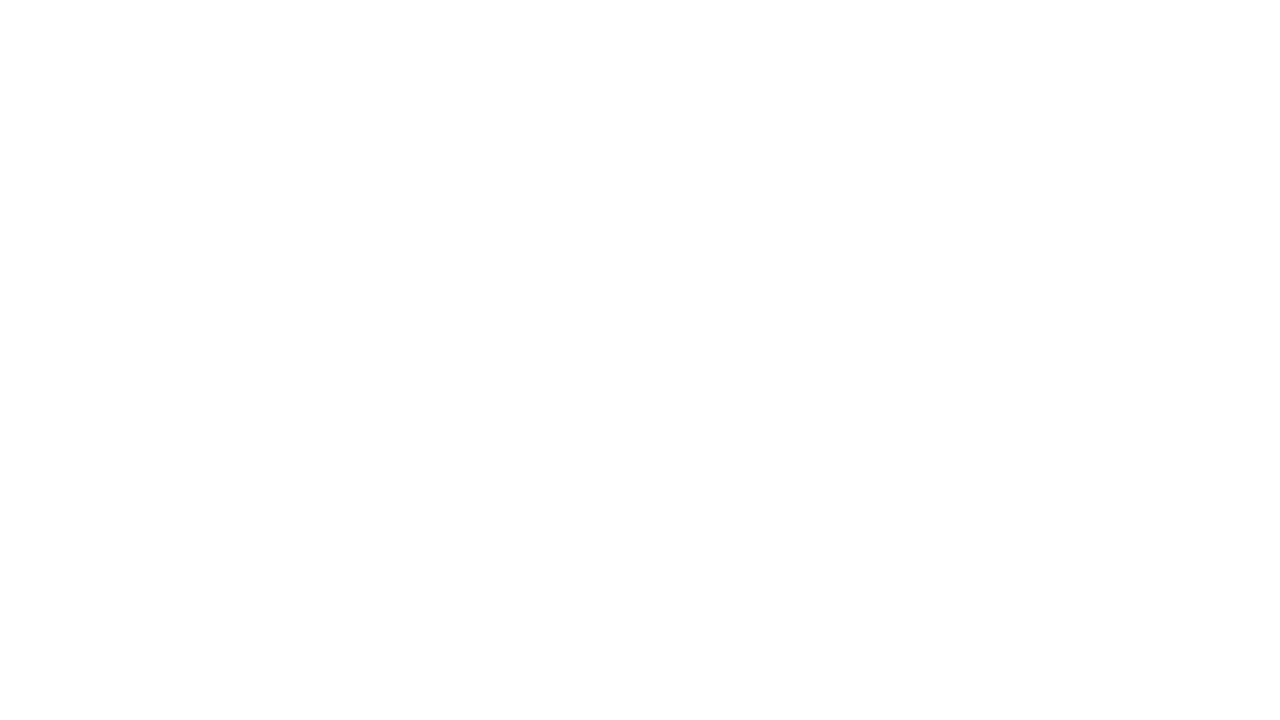

Navigated tab 16 to YouTube homepage
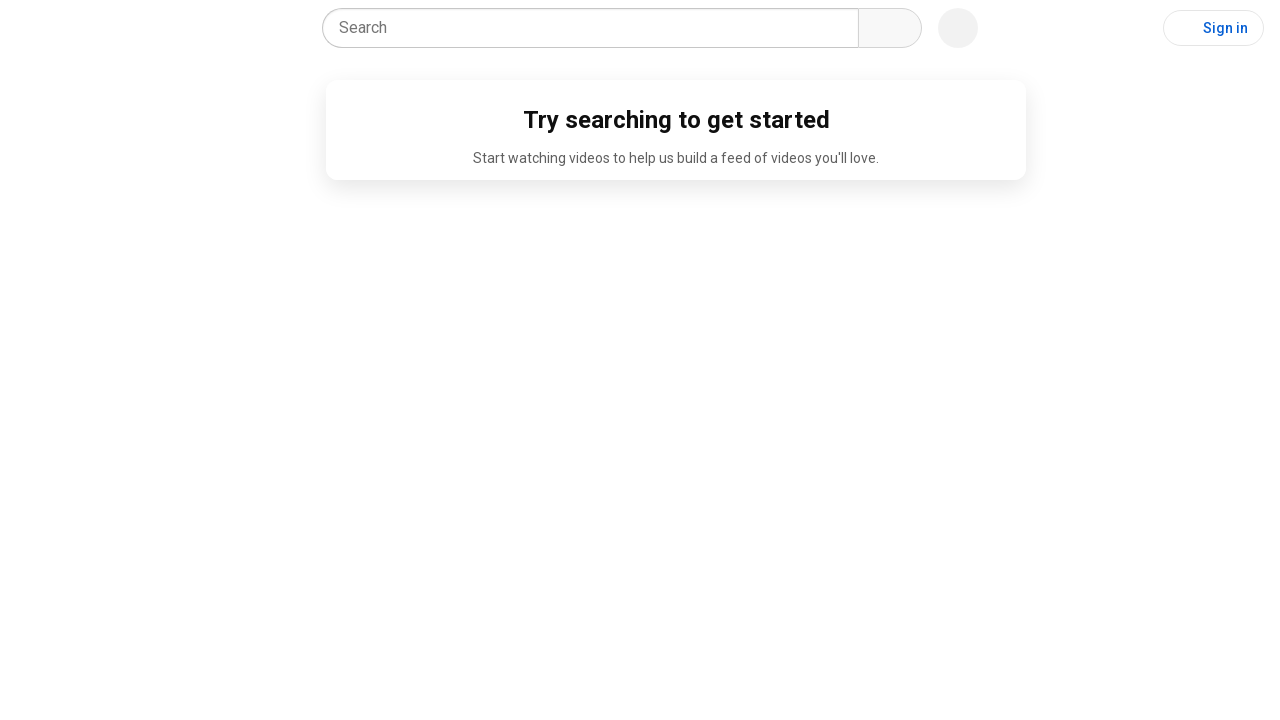

Opened new tab 17 in browser
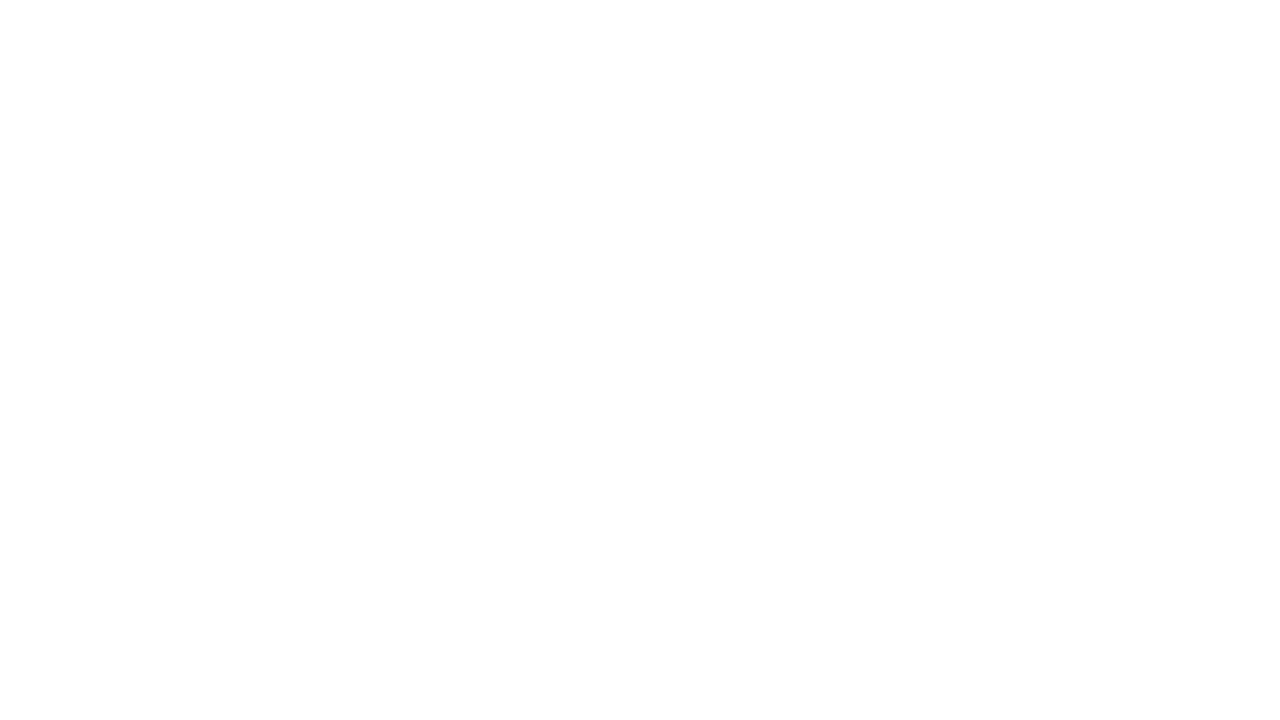

Navigated tab 17 to YouTube homepage
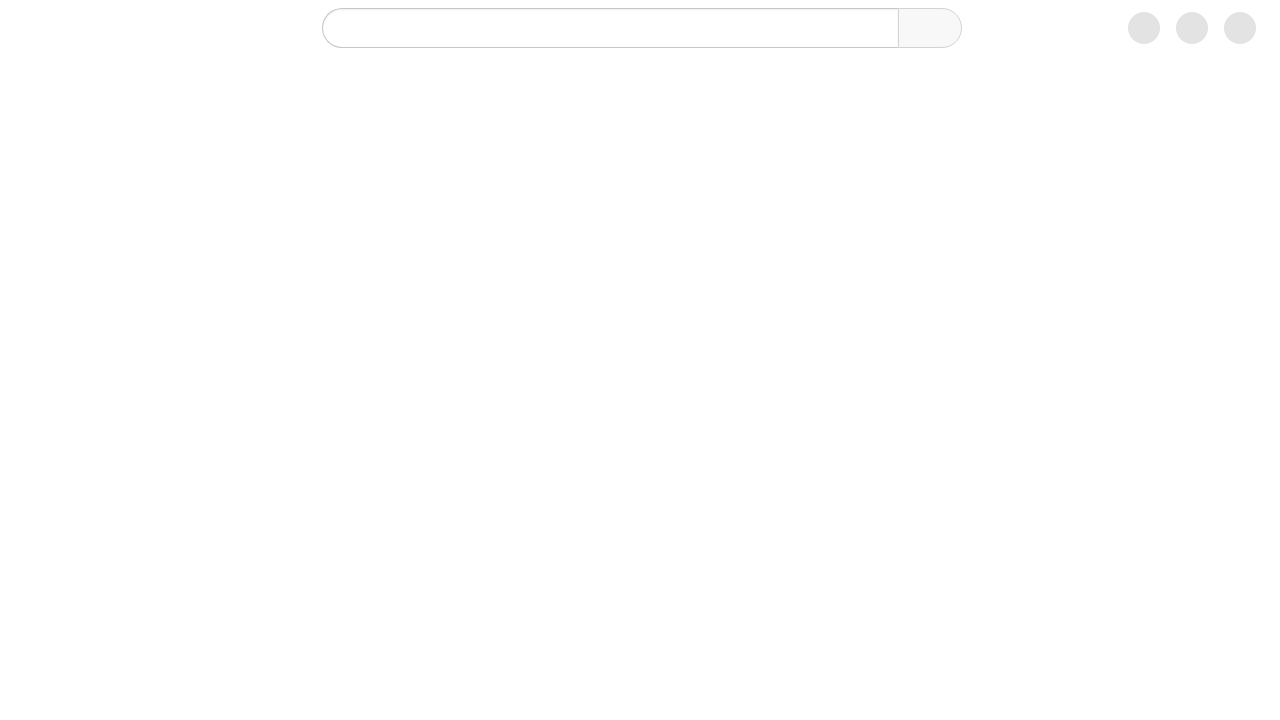

Opened new tab 18 in browser
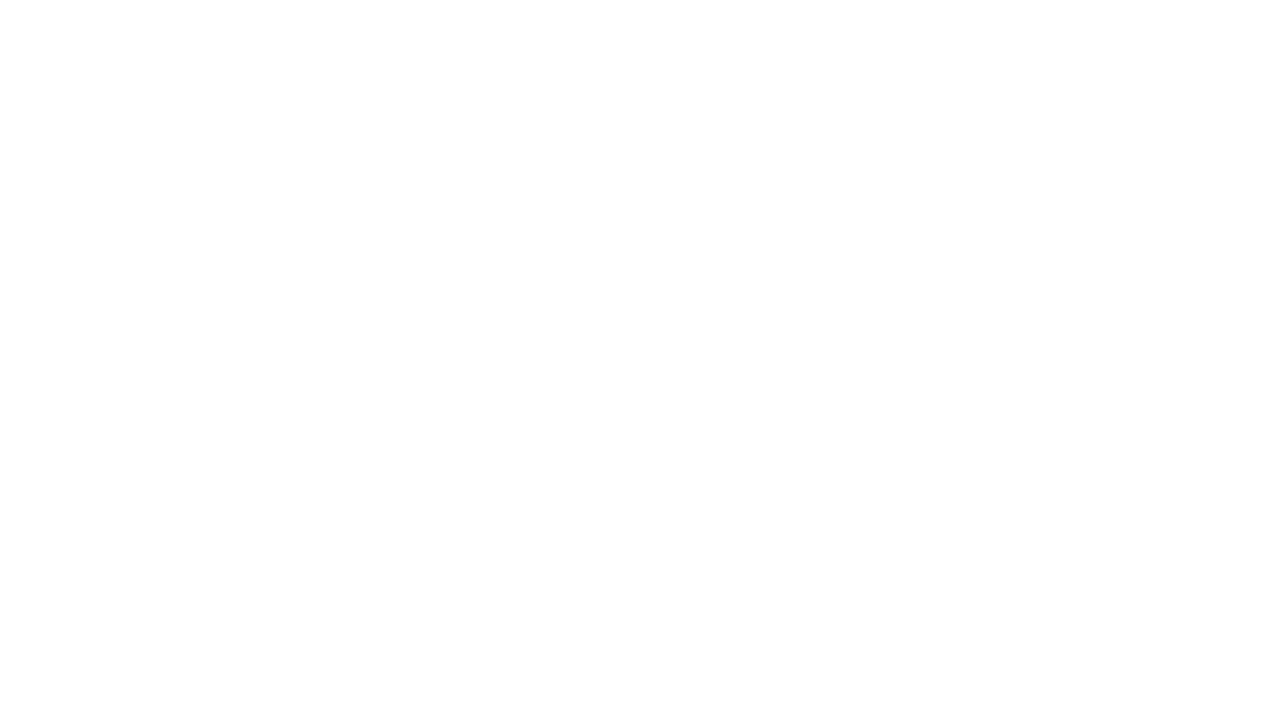

Navigated tab 18 to YouTube homepage
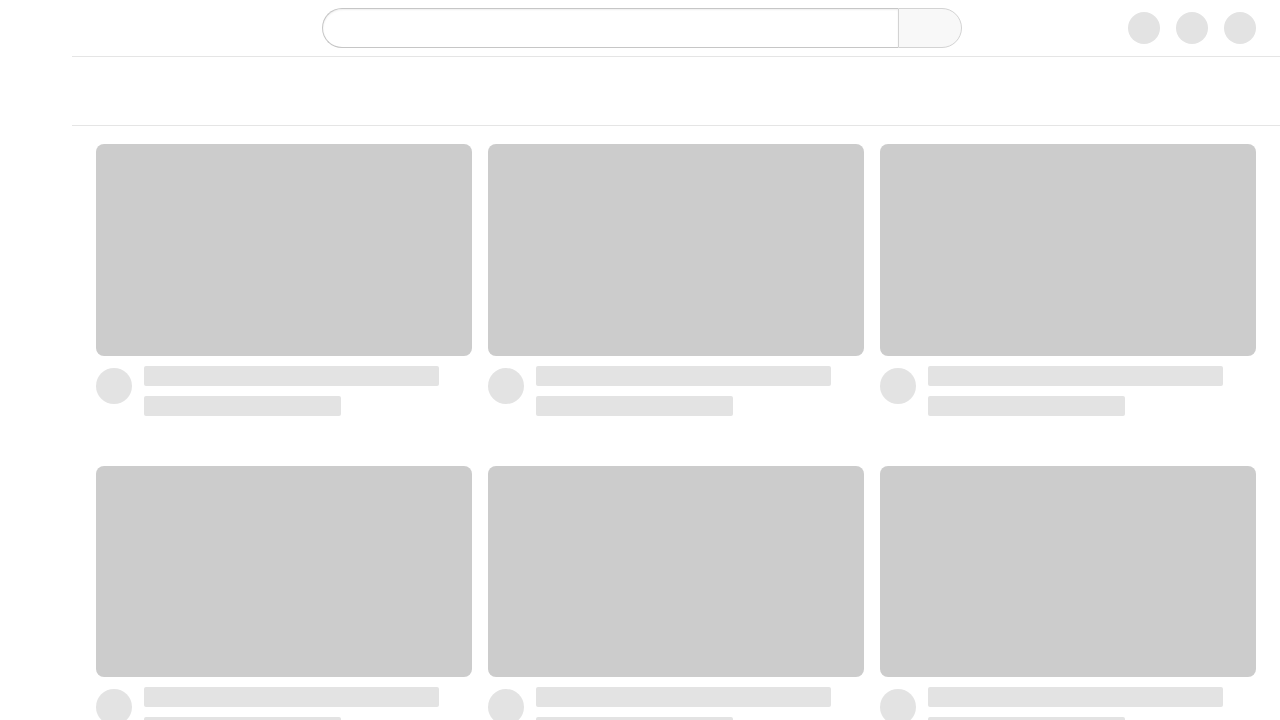

Opened new tab 19 in browser
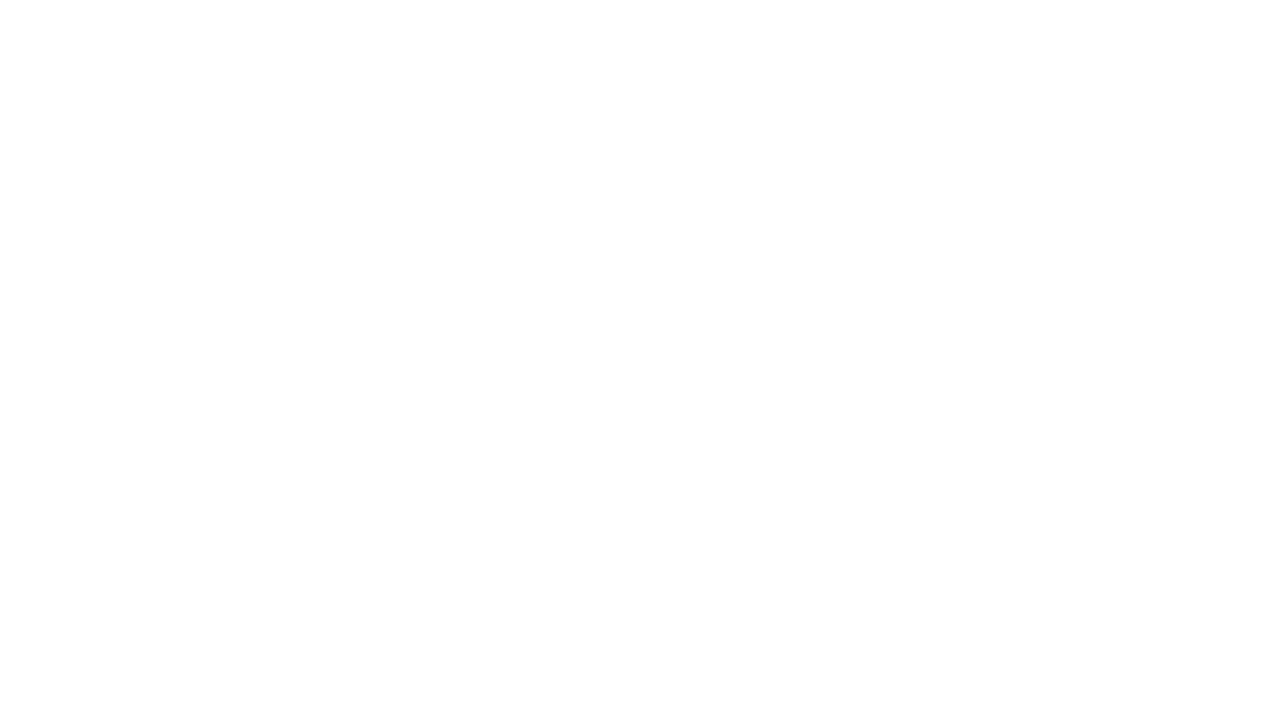

Navigated tab 19 to YouTube homepage
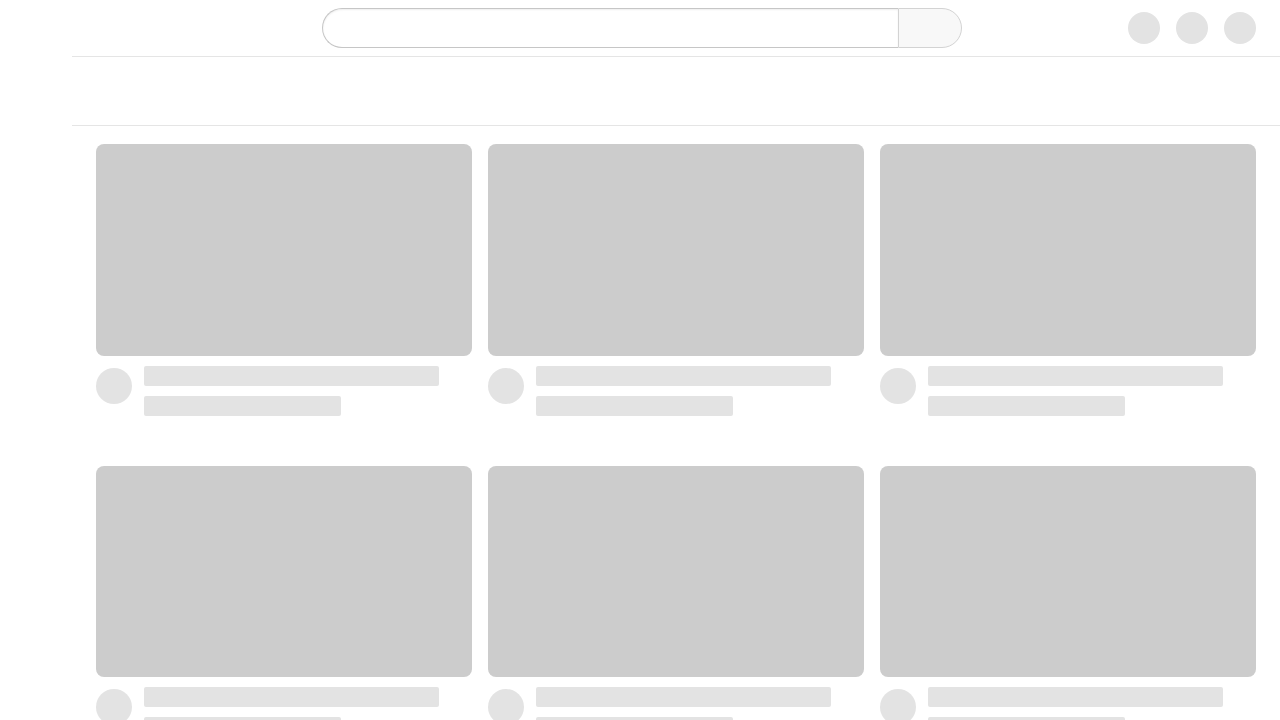

Opened new tab 20 in browser
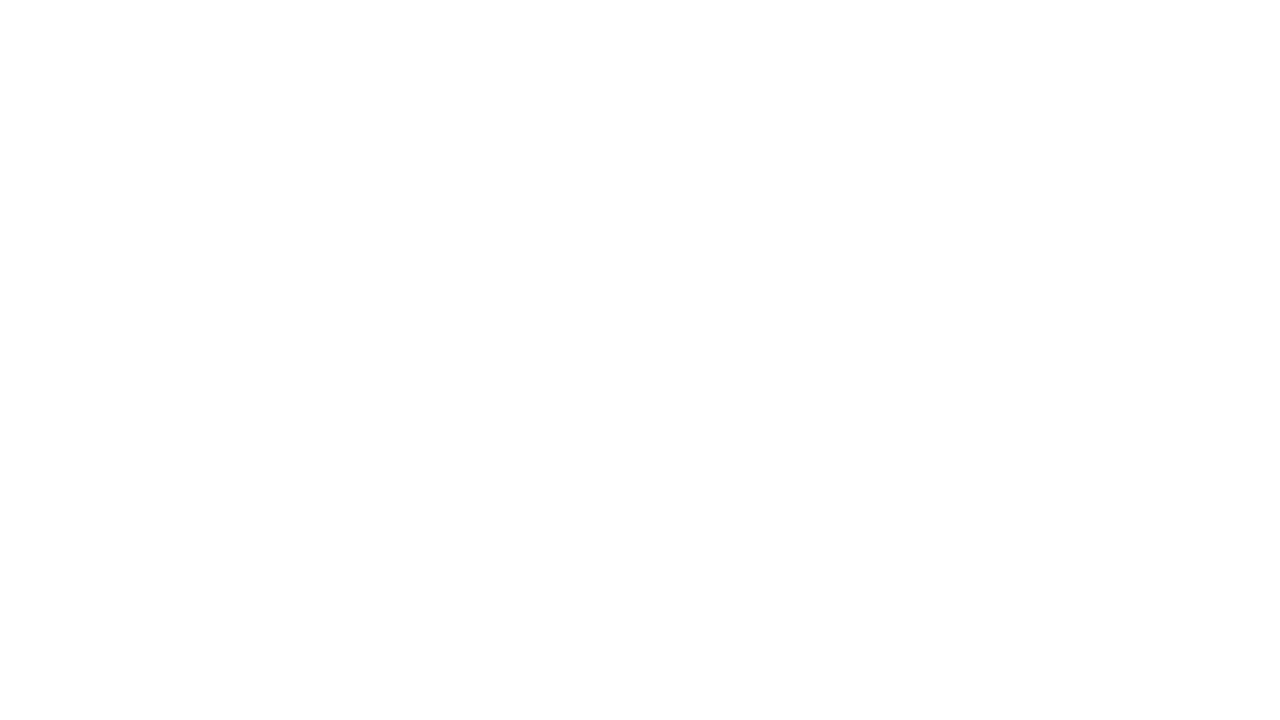

Navigated tab 20 to YouTube homepage
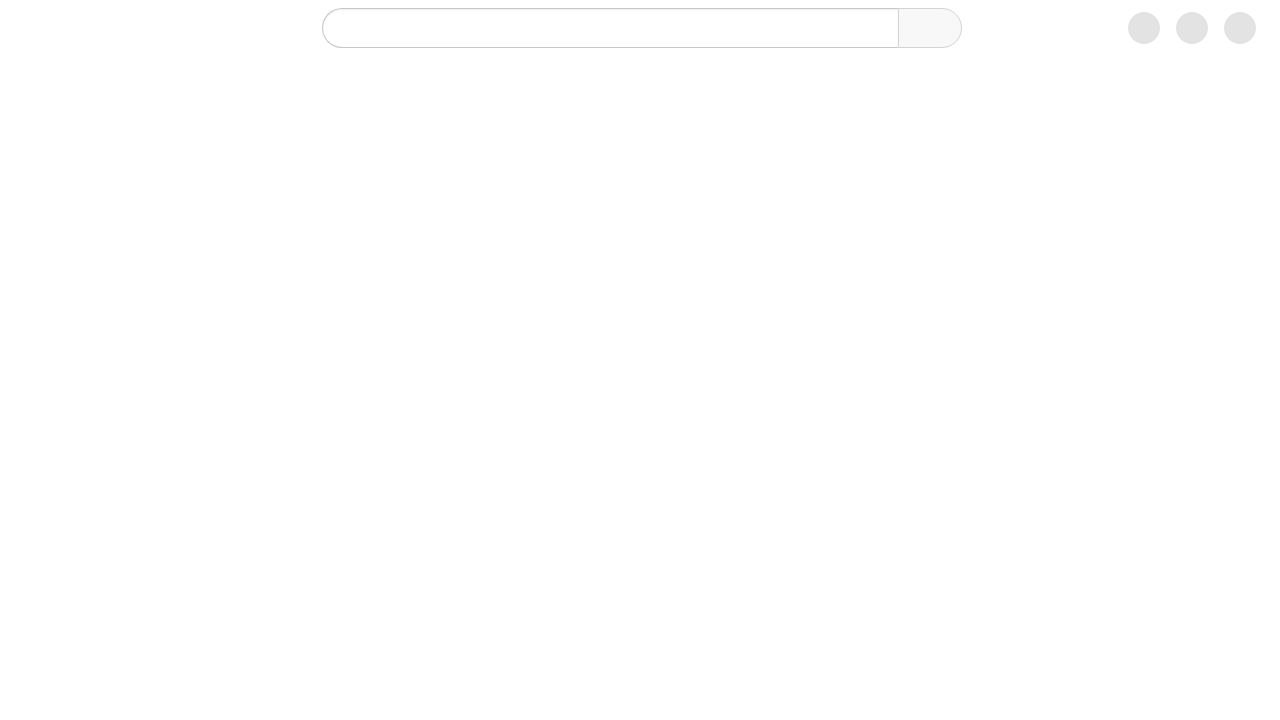

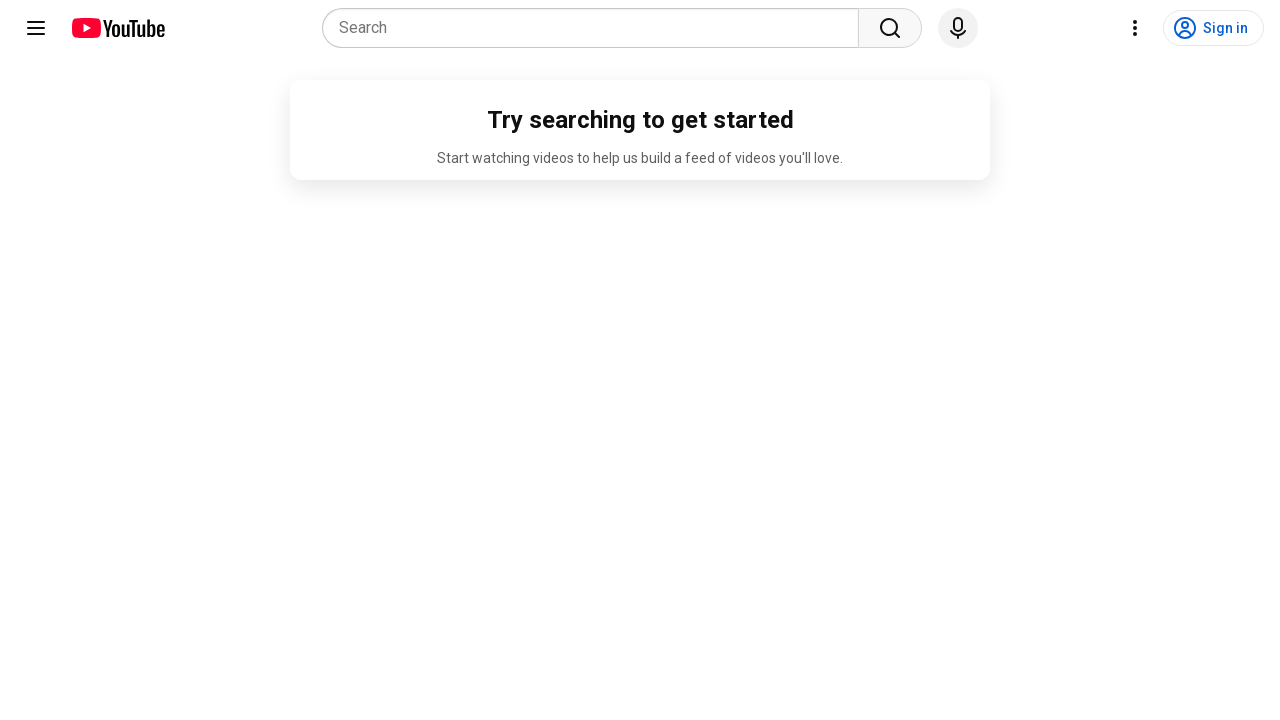